Tests keyboard input functionality by sending various key presses and verifying the displayed result

Starting URL: http://the-internet.herokuapp.com/

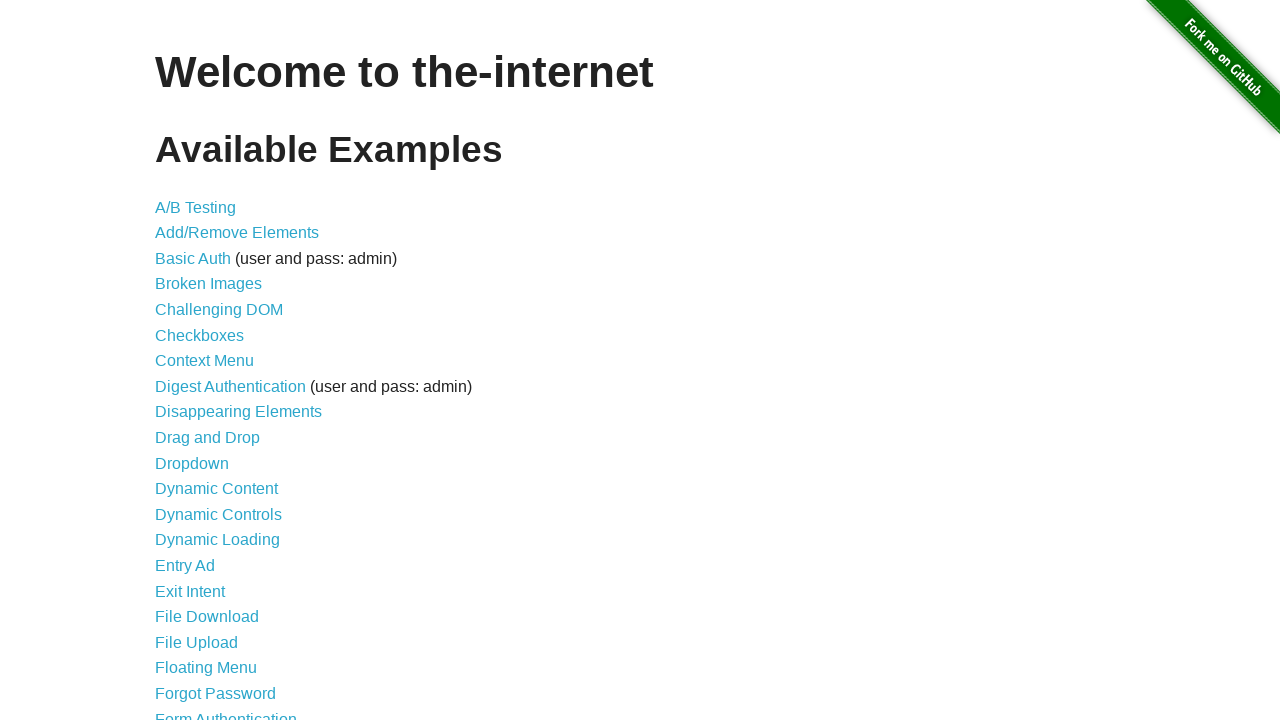

Clicked on Key Presses link at (200, 360) on text=Key Presses
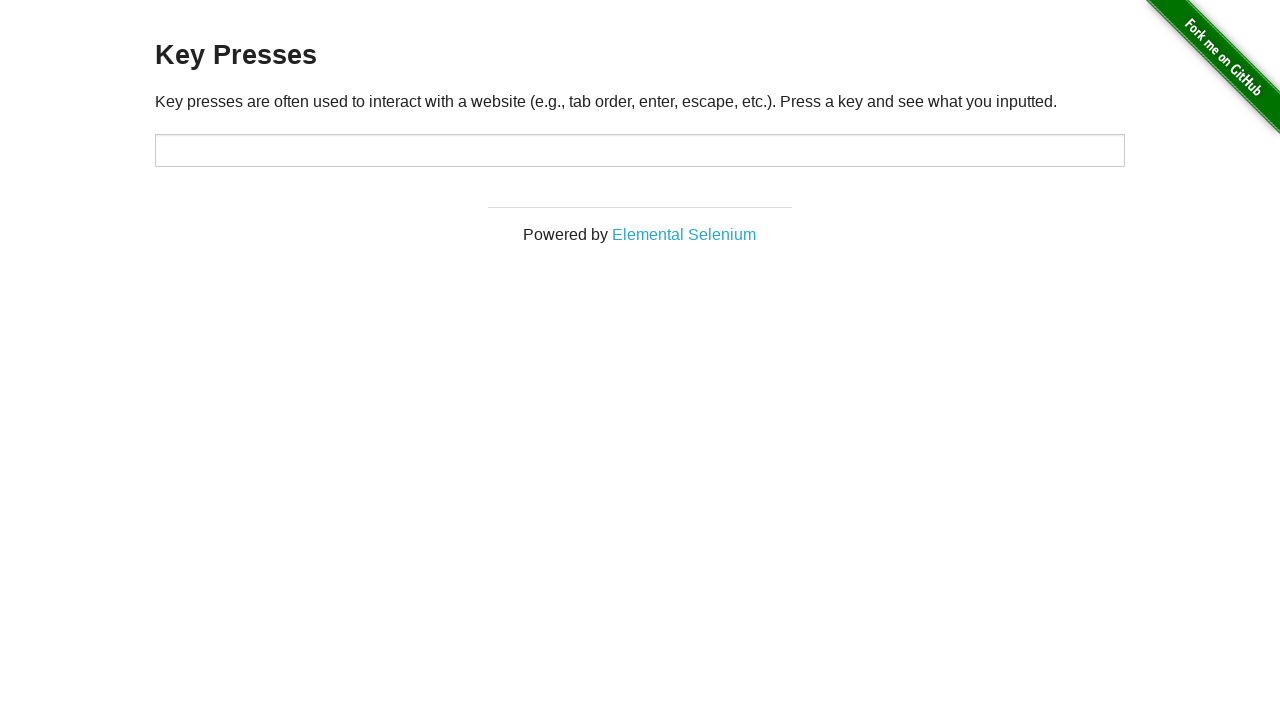

Typed character 'P' via keyboard
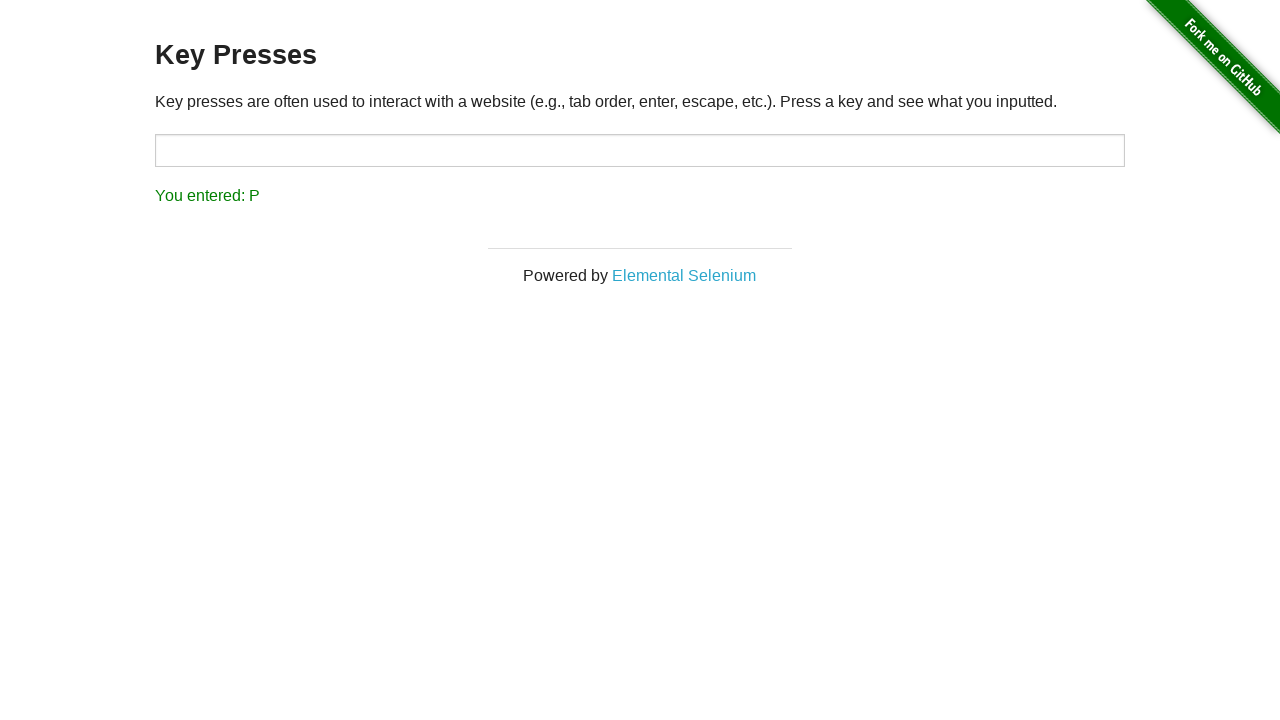

Located result element for character 'P'
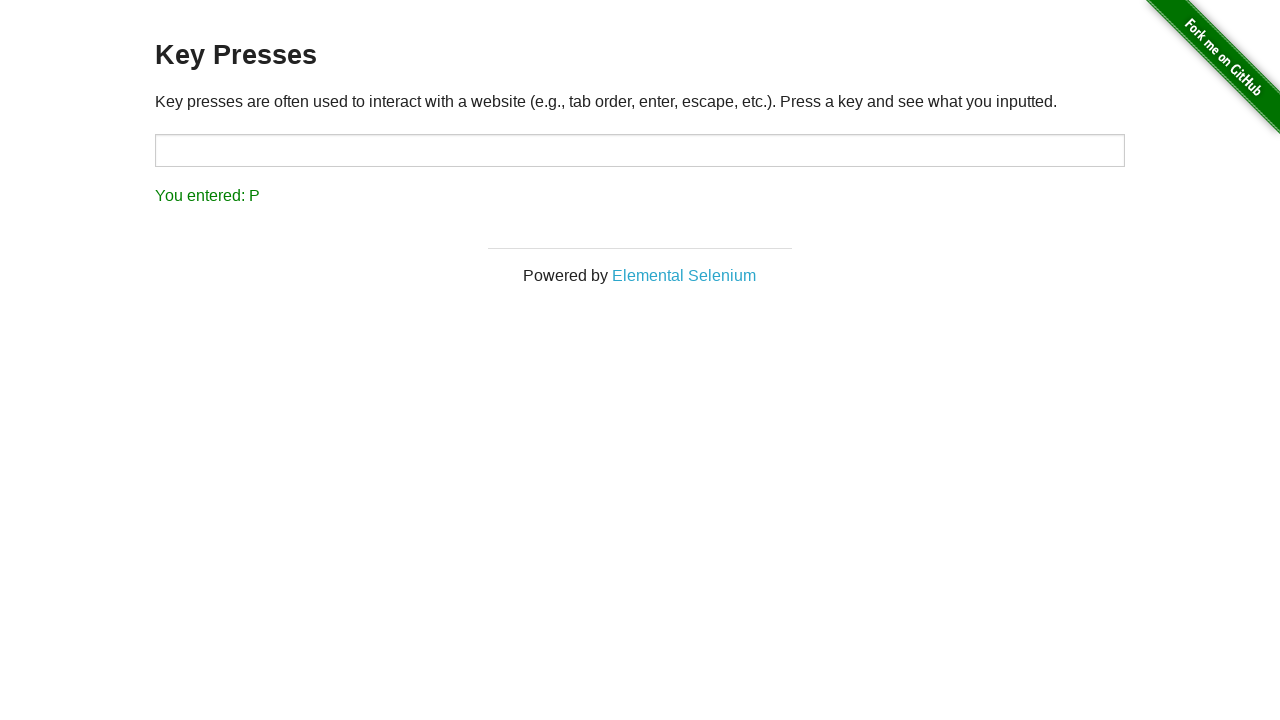

Waited 500ms for result to display
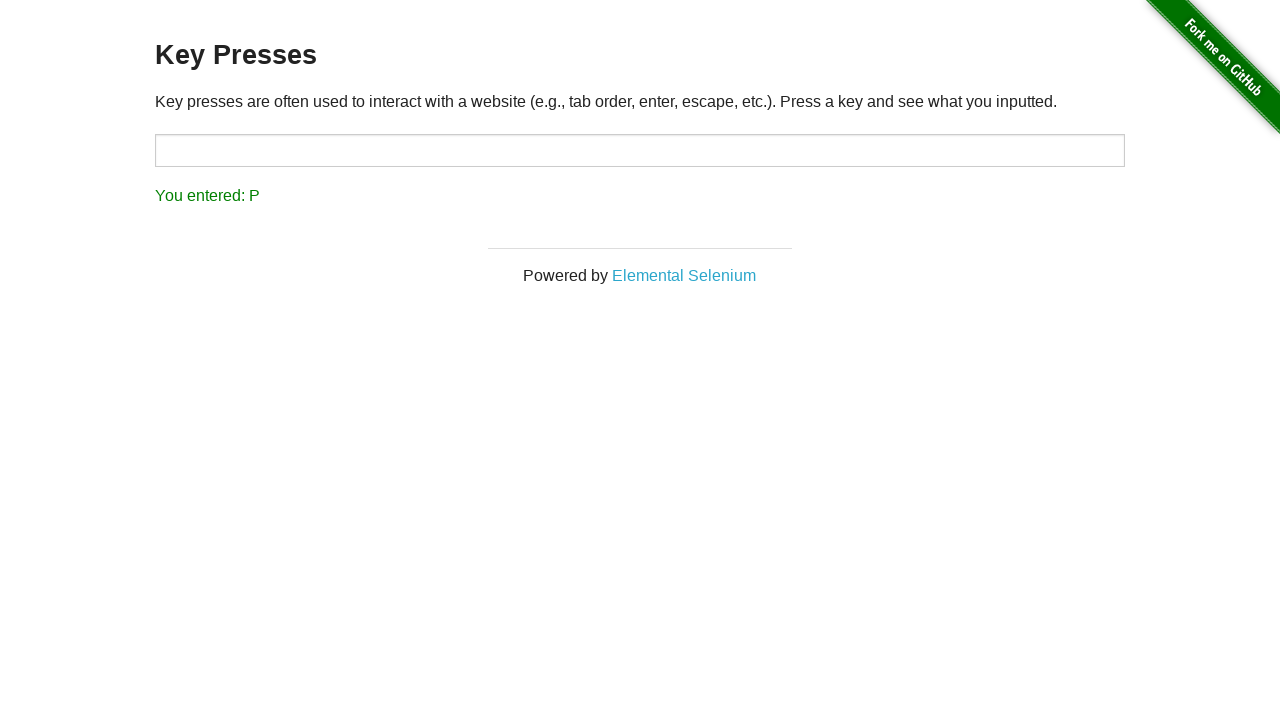

Right-clicked on page body at (640, 142) on body
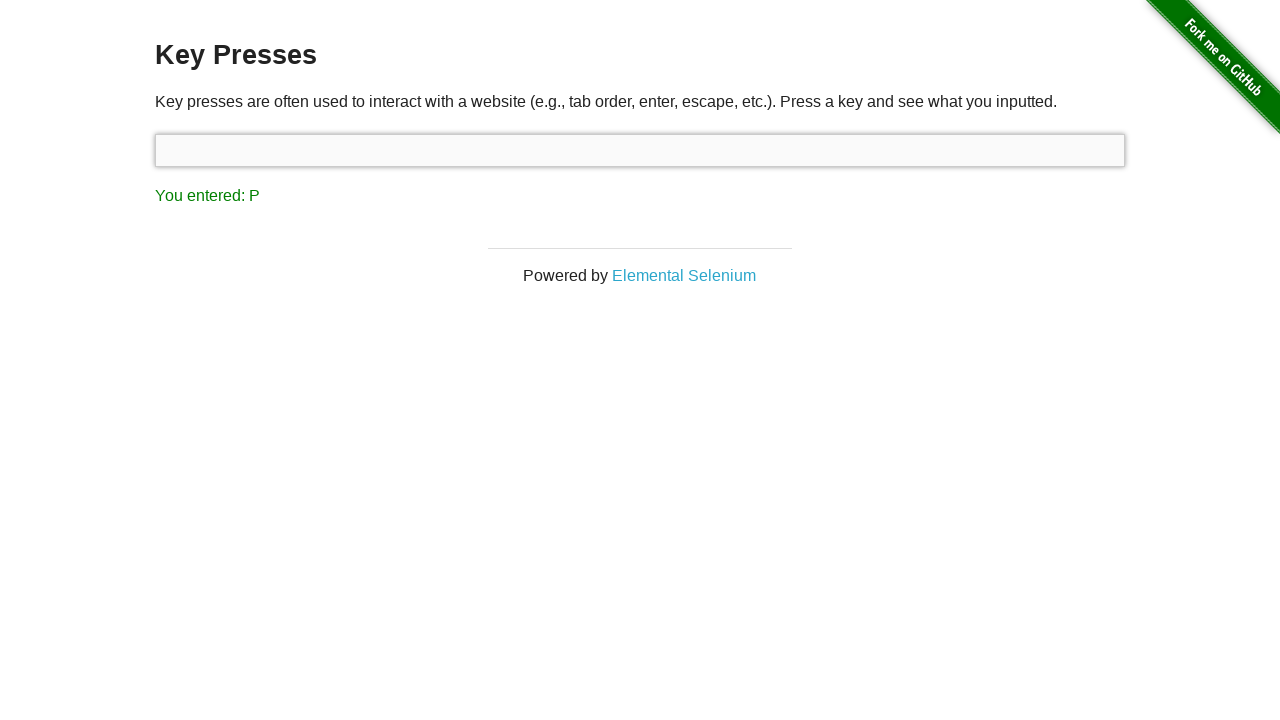

Waited 500ms after right-click
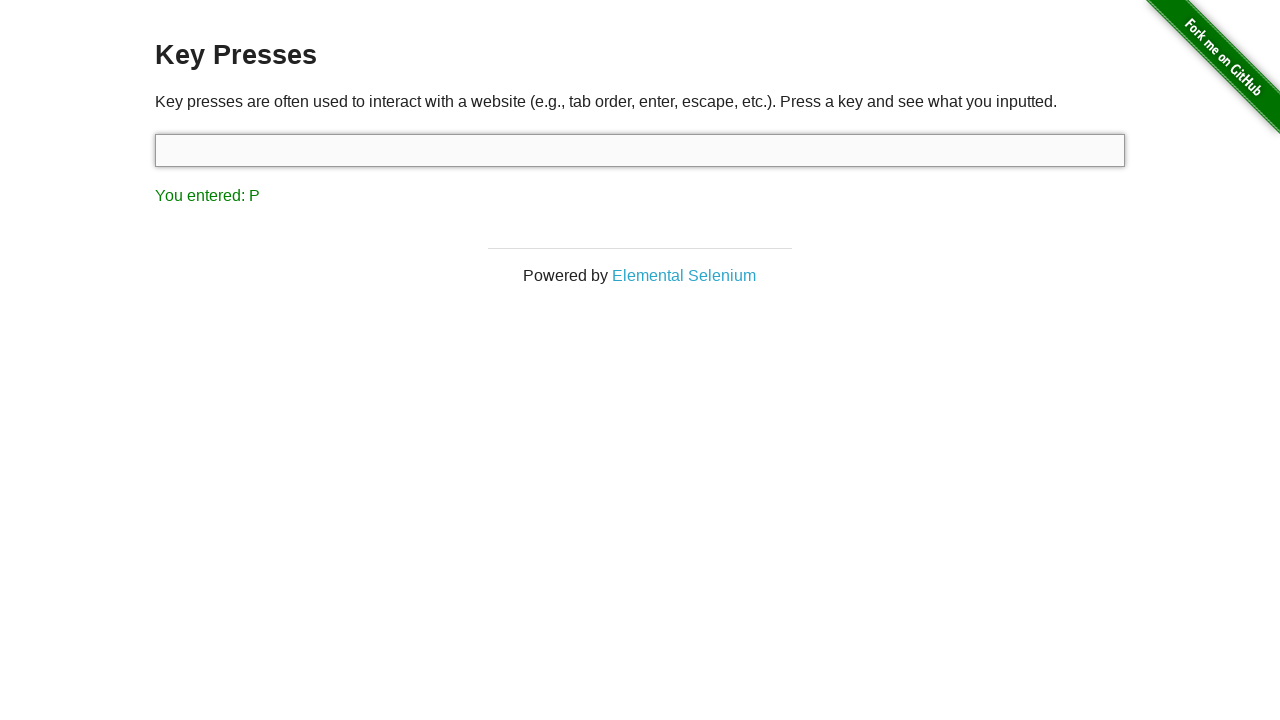

Typed character 'Q' via keyboard
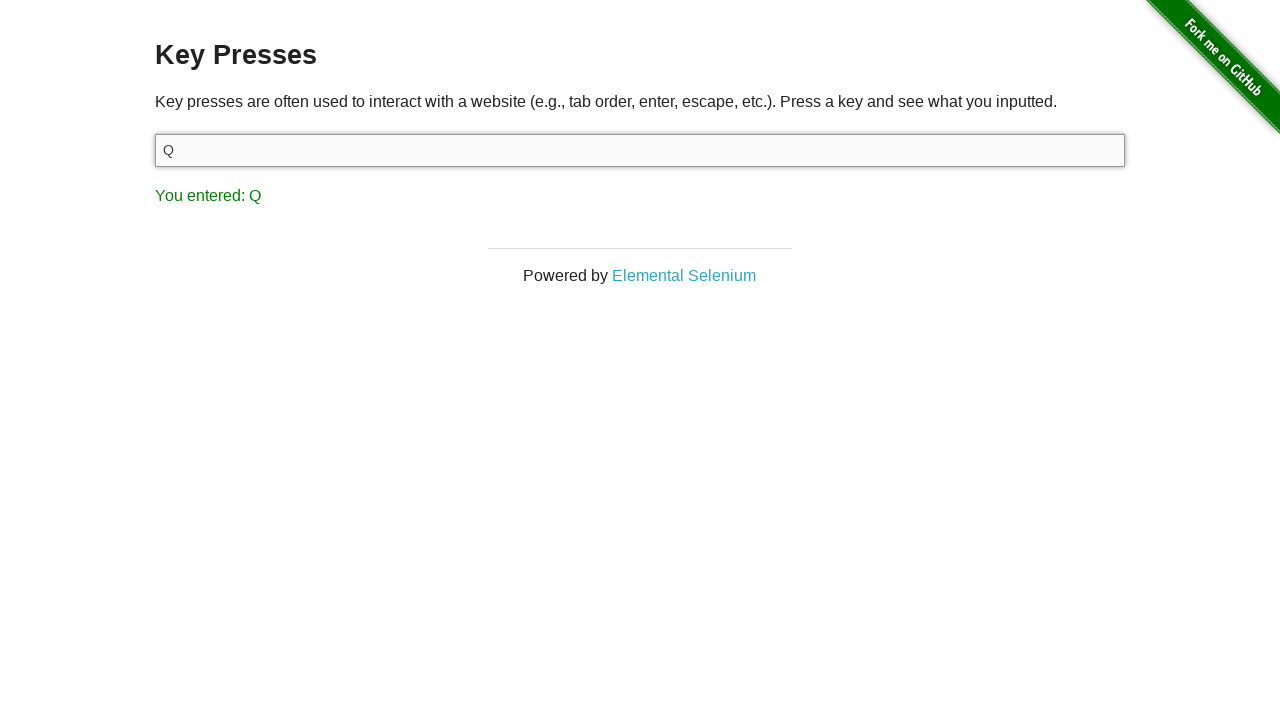

Located result element for character 'Q'
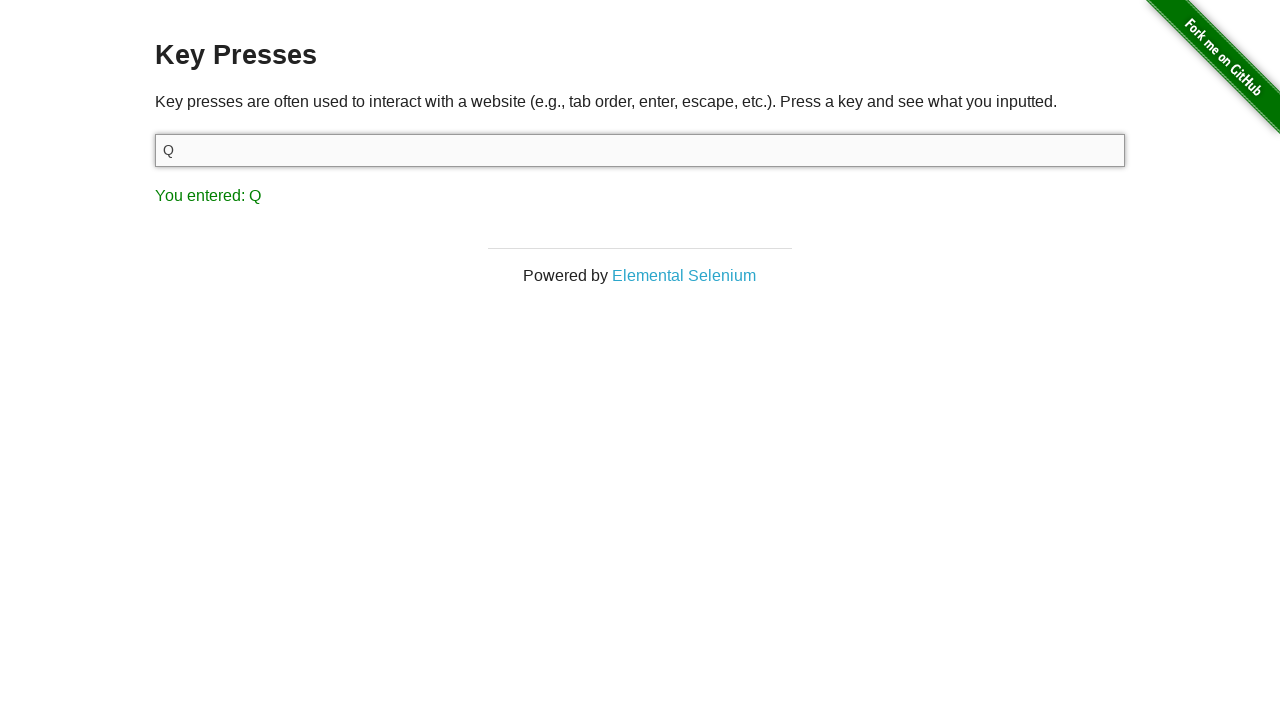

Waited 500ms for result to display
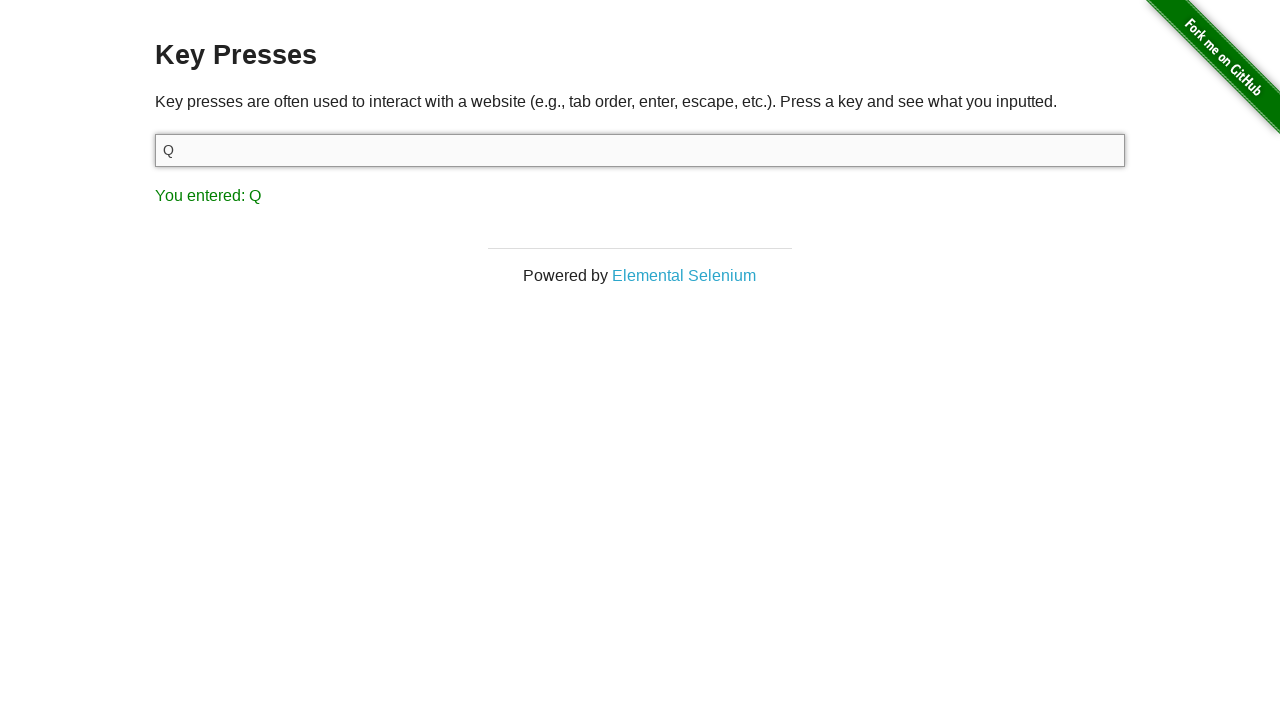

Right-clicked on page body at (640, 142) on body
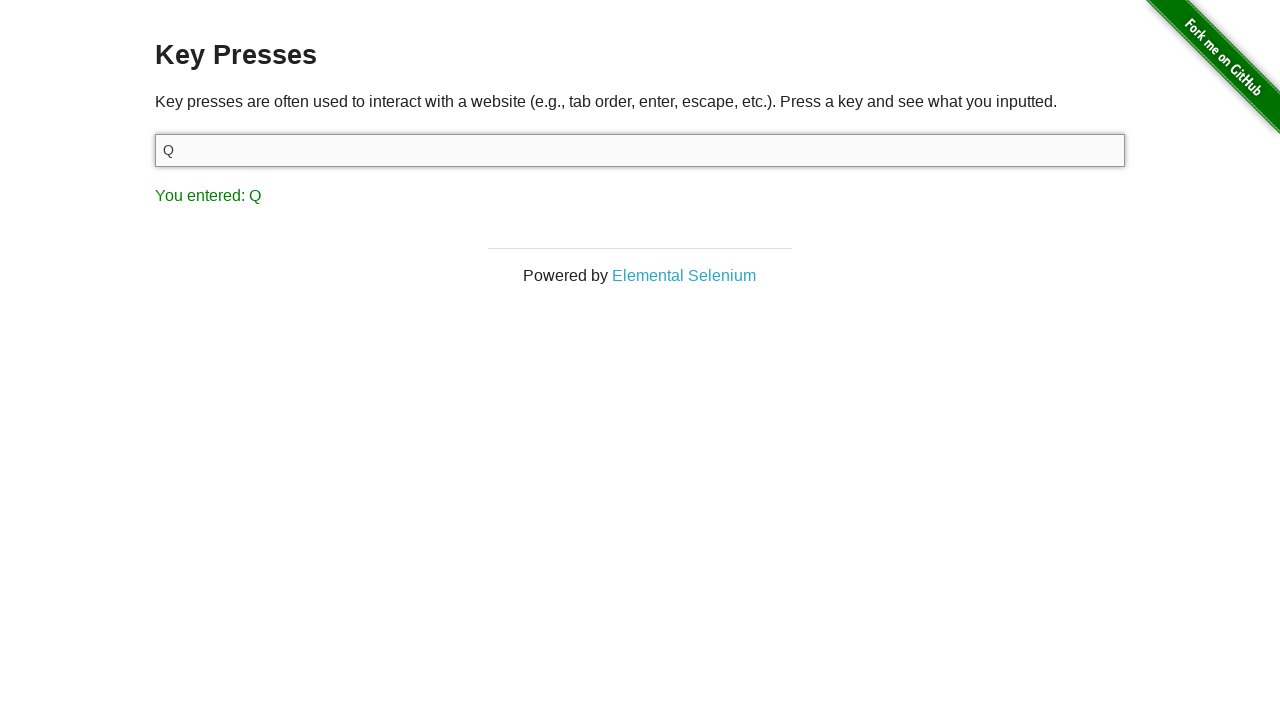

Waited 500ms after right-click
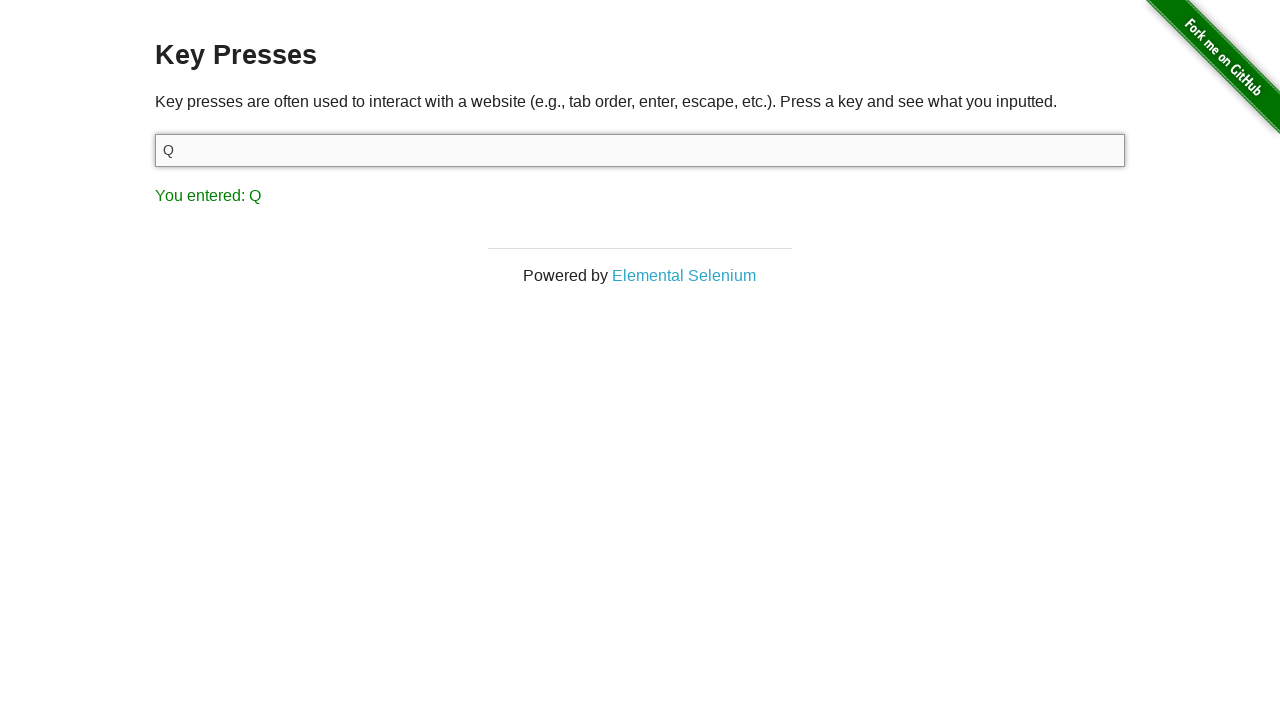

Typed character 'R' via keyboard
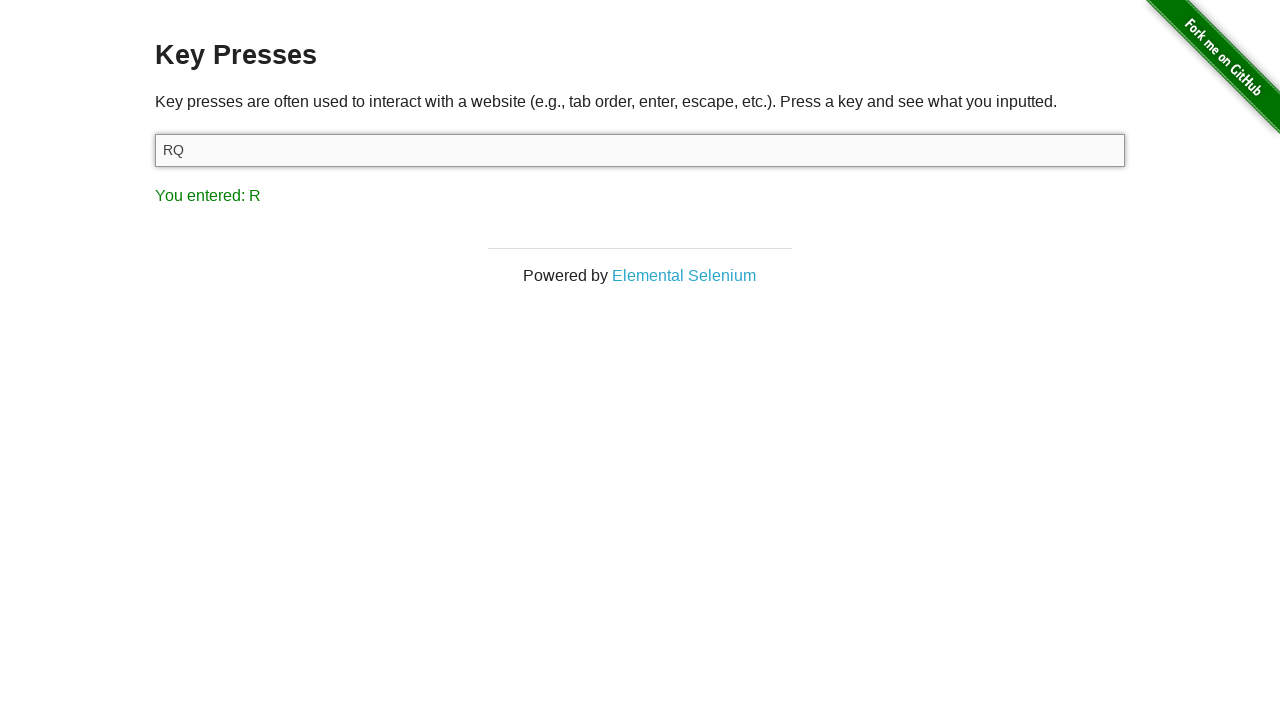

Located result element for character 'R'
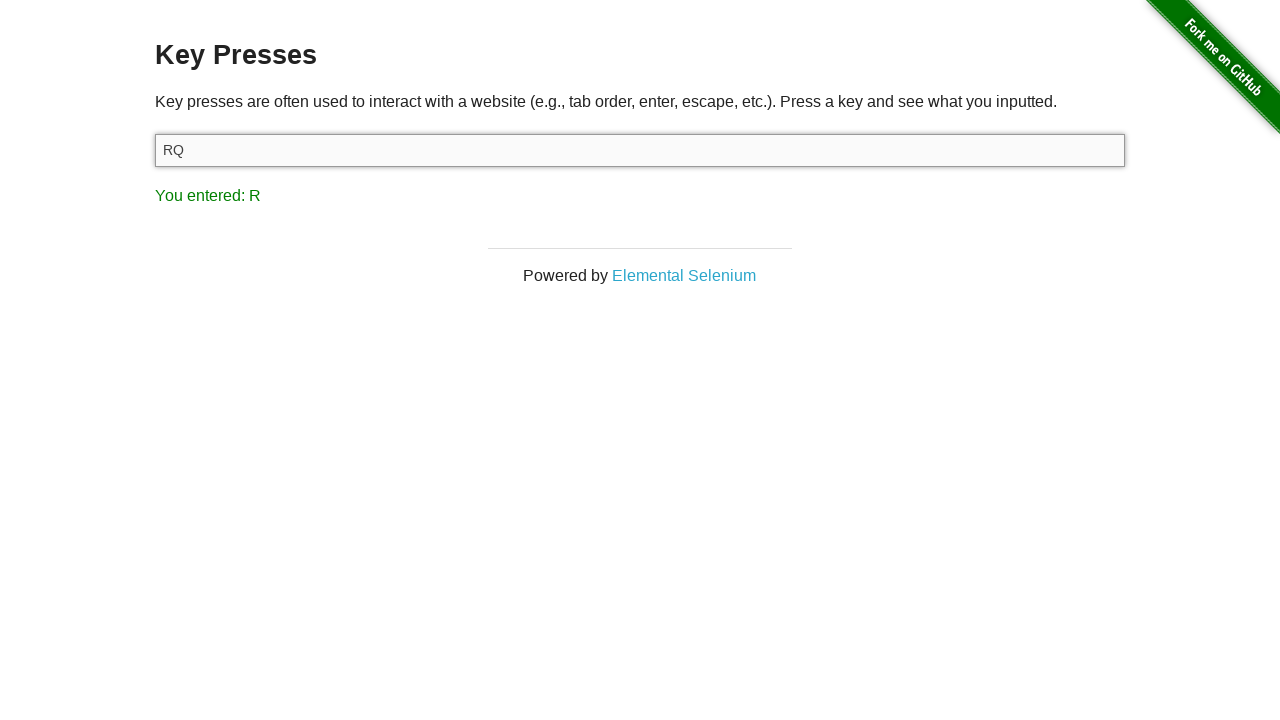

Waited 500ms for result to display
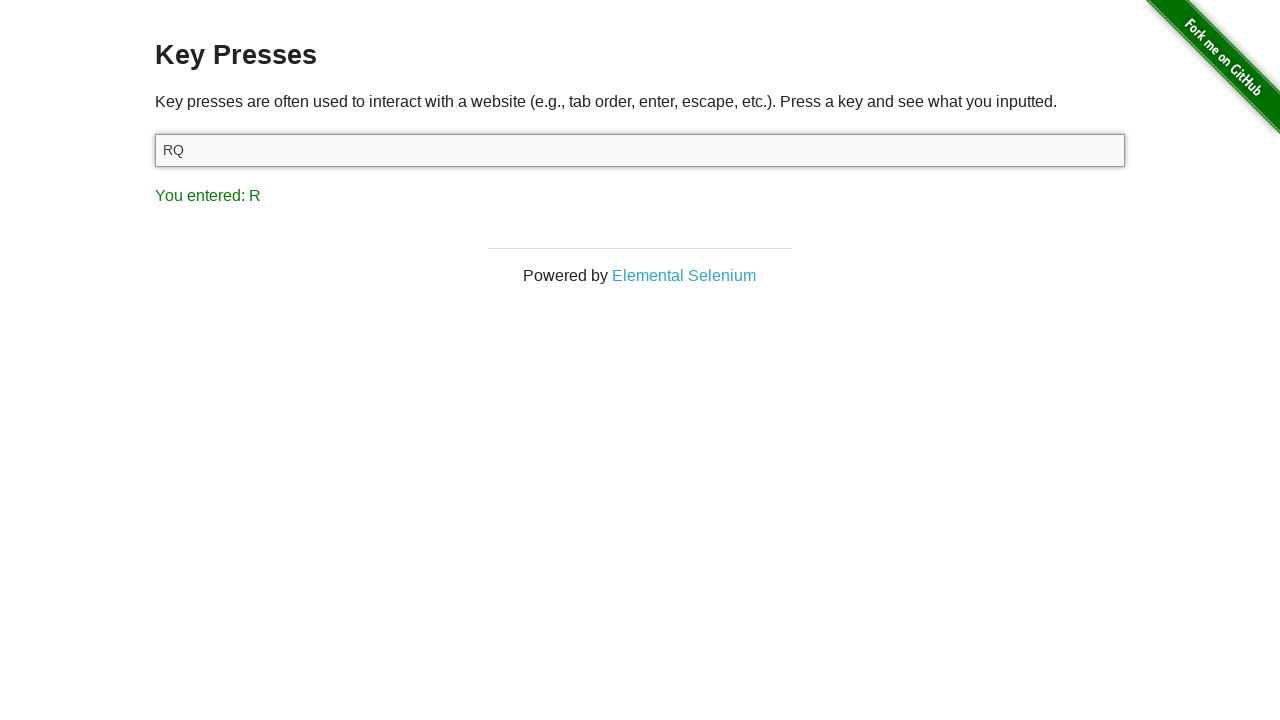

Right-clicked on page body at (640, 142) on body
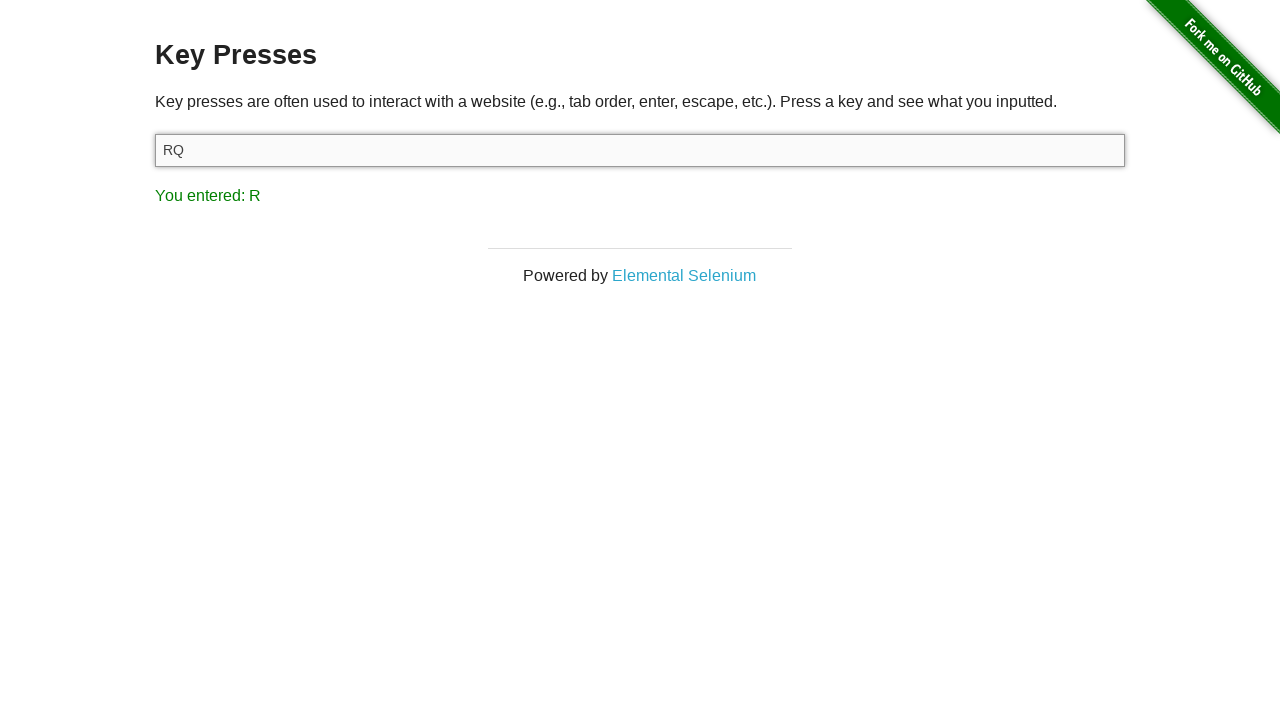

Waited 500ms after right-click
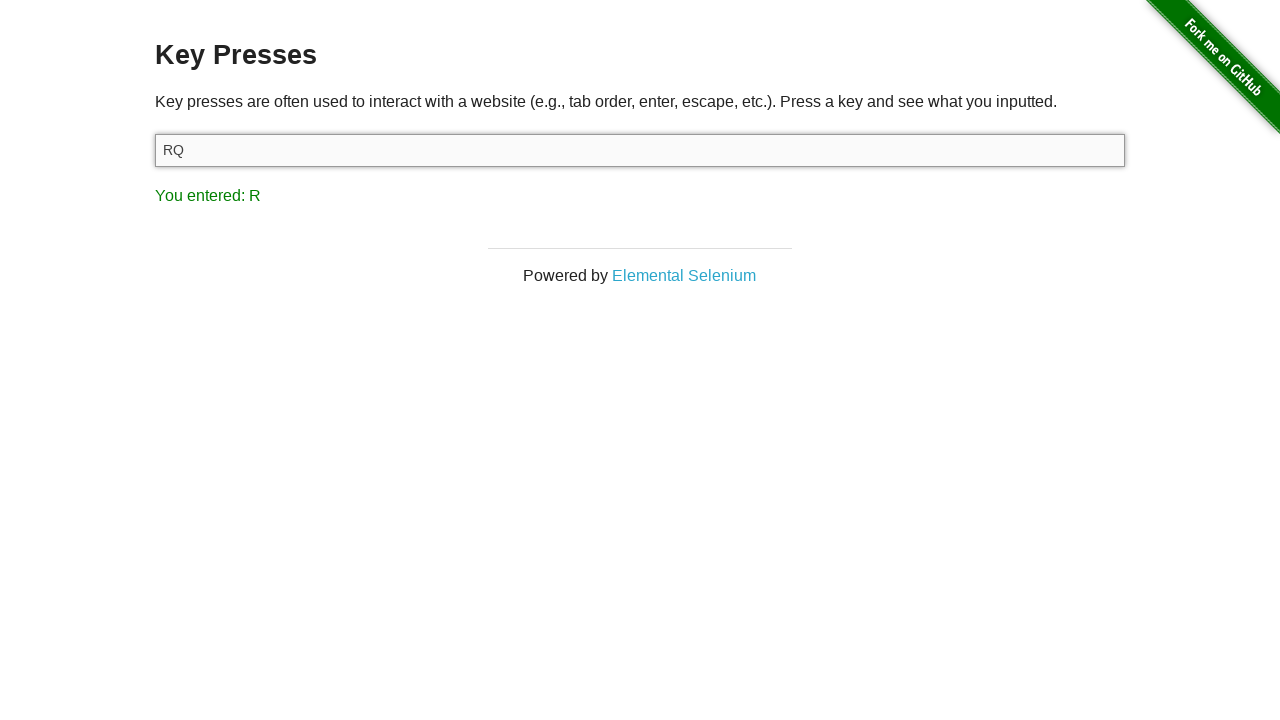

Typed character 'S' via keyboard
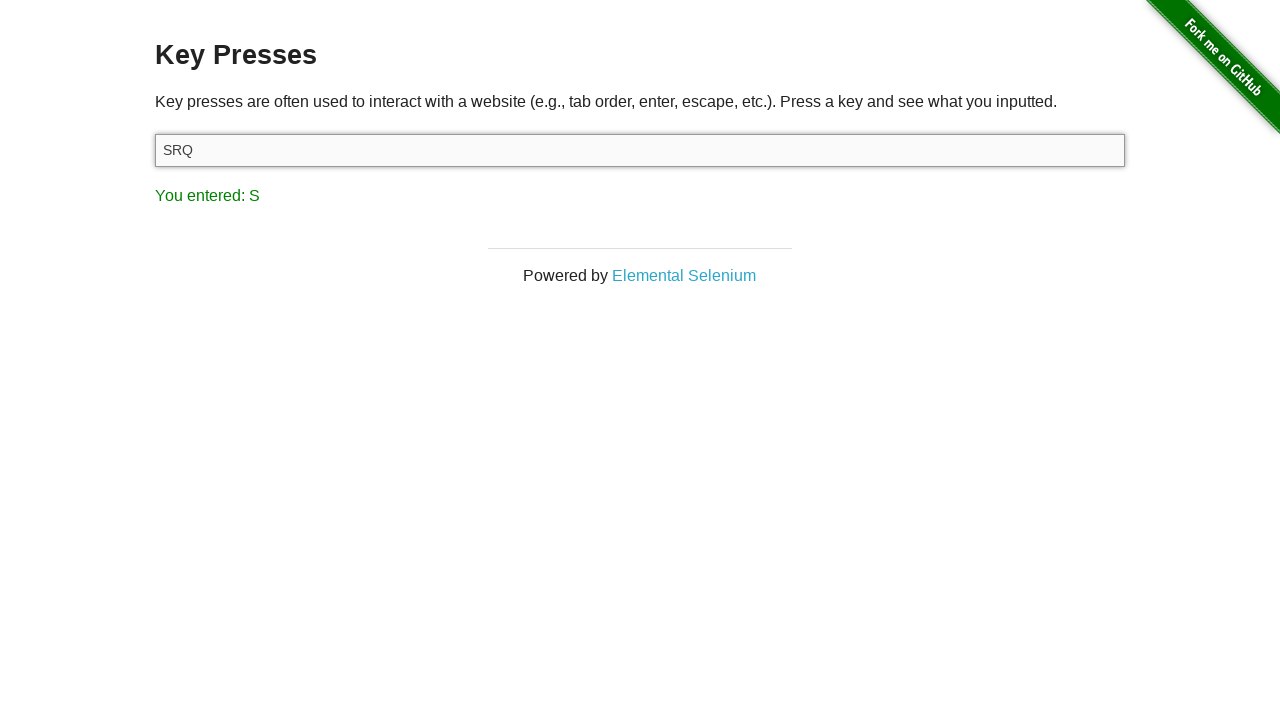

Located result element for character 'S'
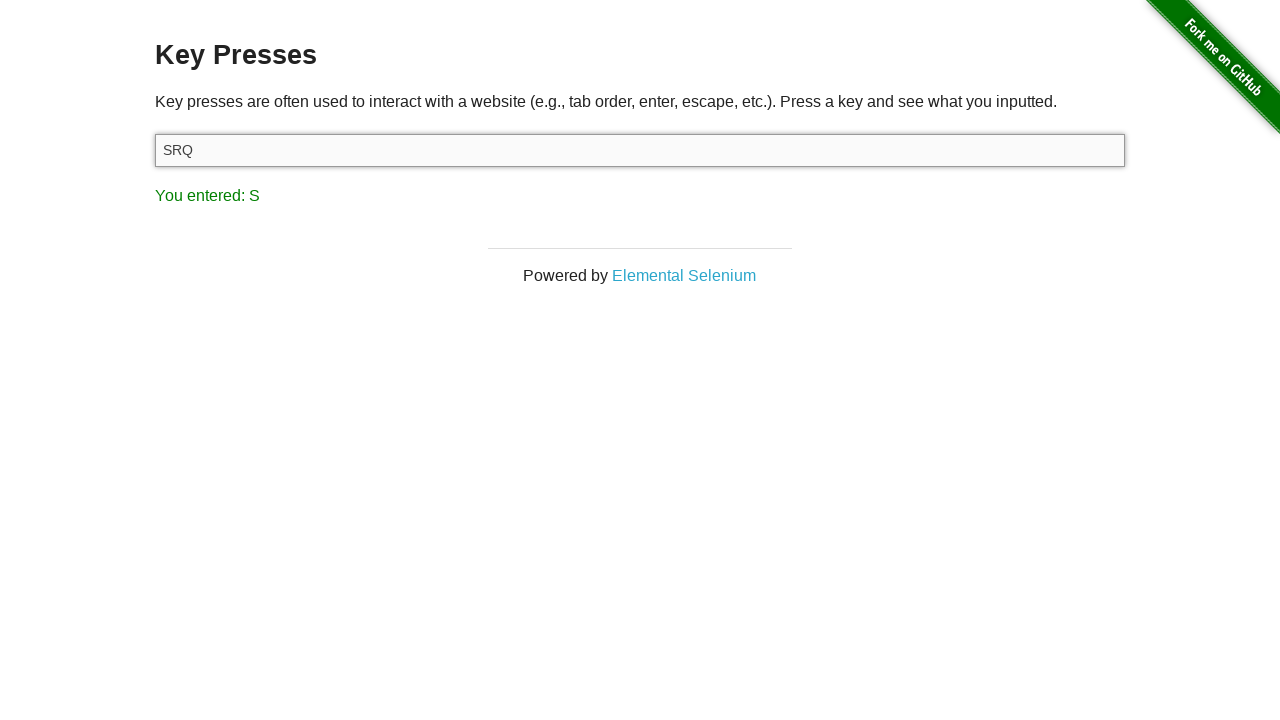

Waited 500ms for result to display
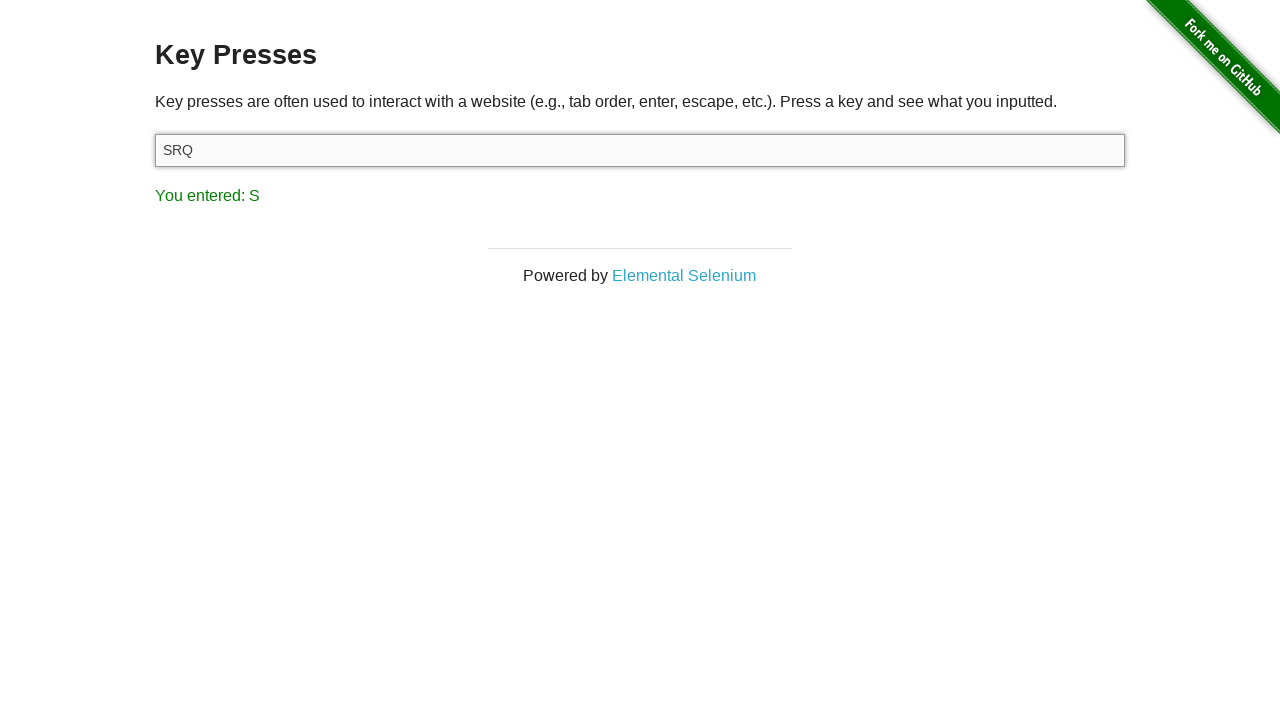

Right-clicked on page body at (640, 142) on body
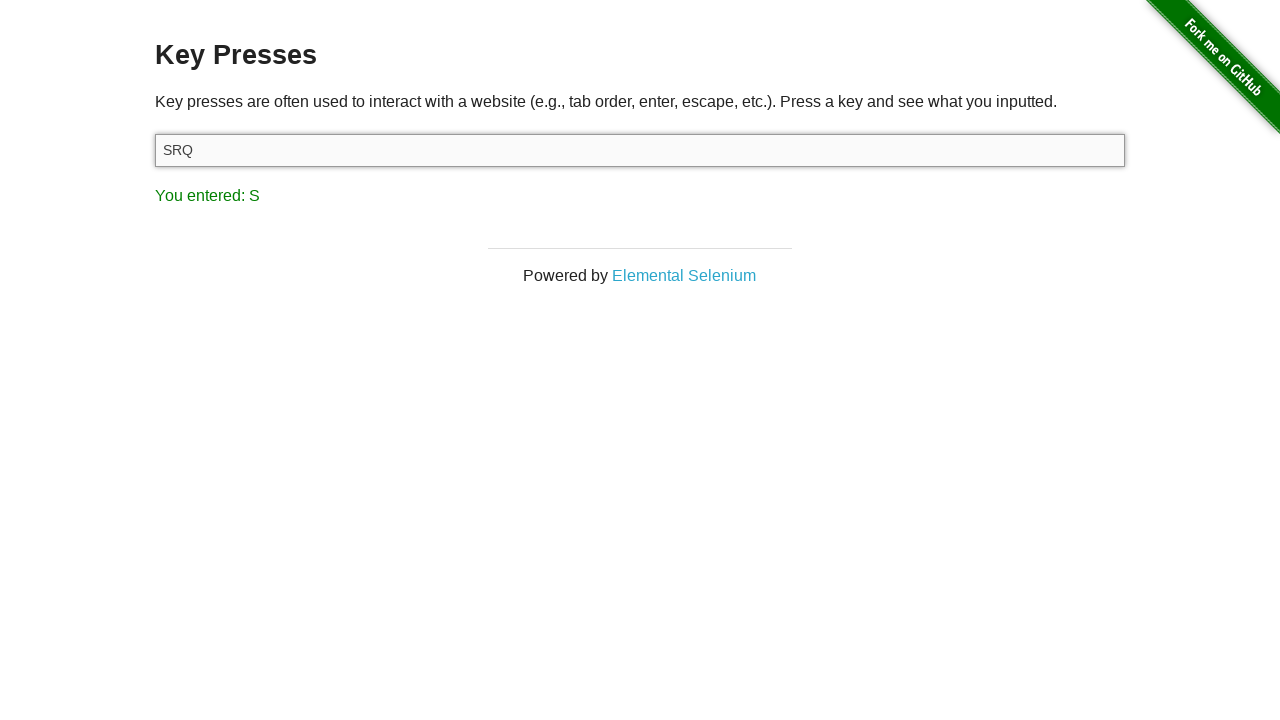

Waited 500ms after right-click
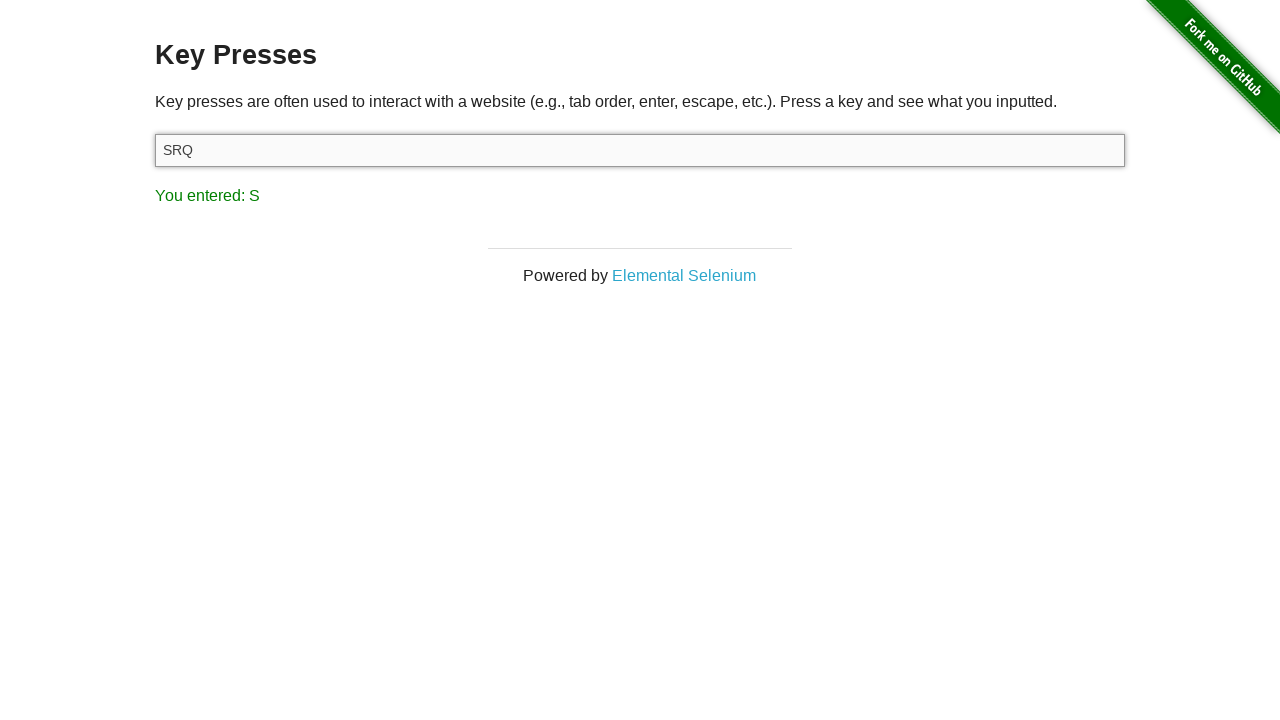

Typed character 'T' via keyboard
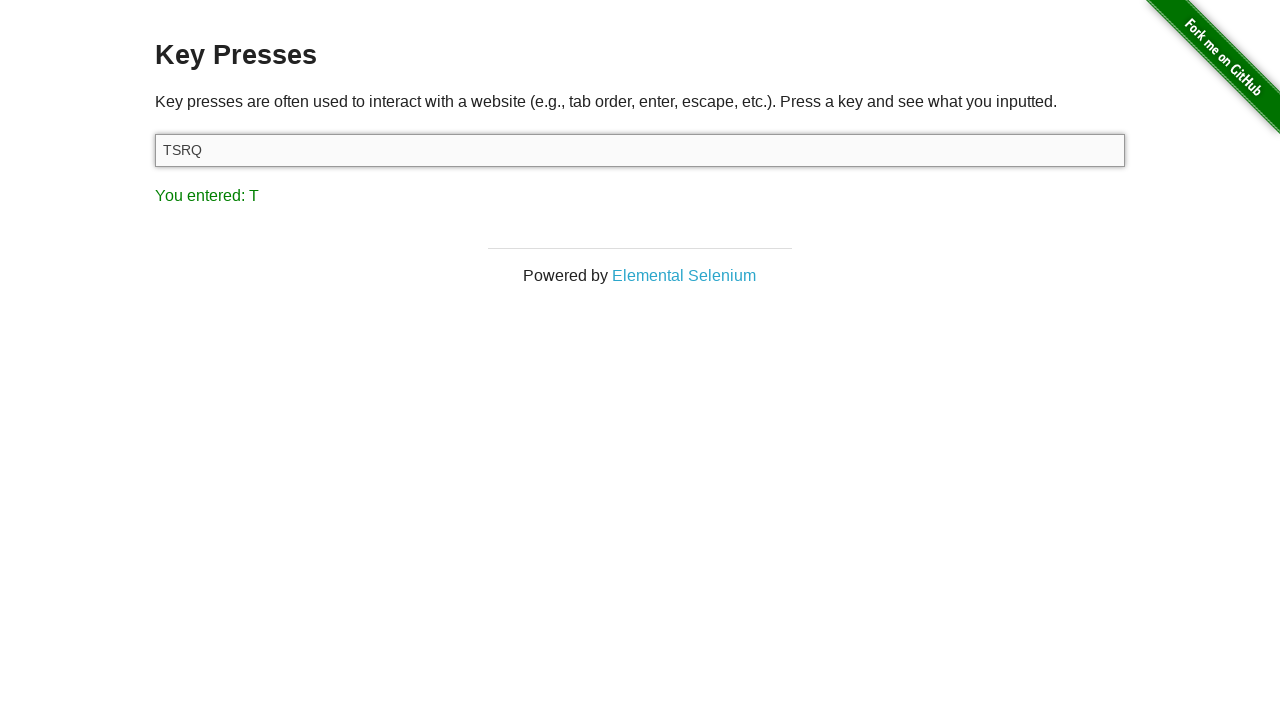

Located result element for character 'T'
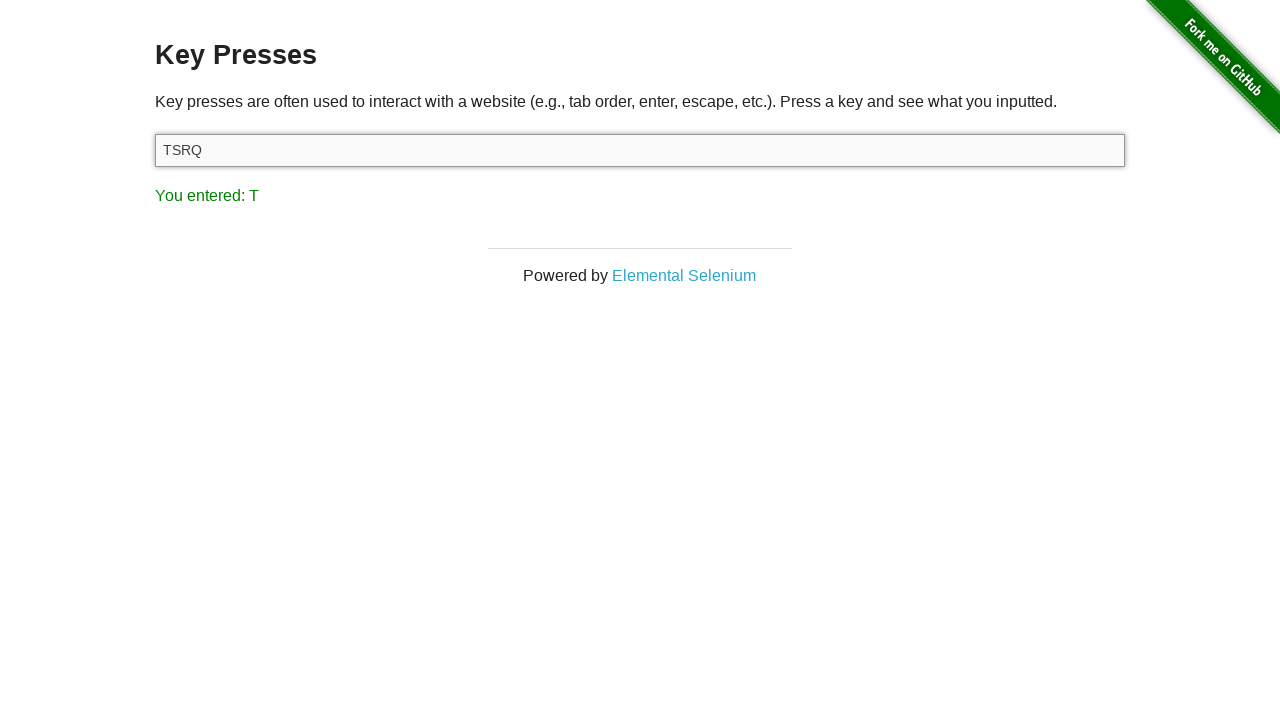

Waited 500ms for result to display
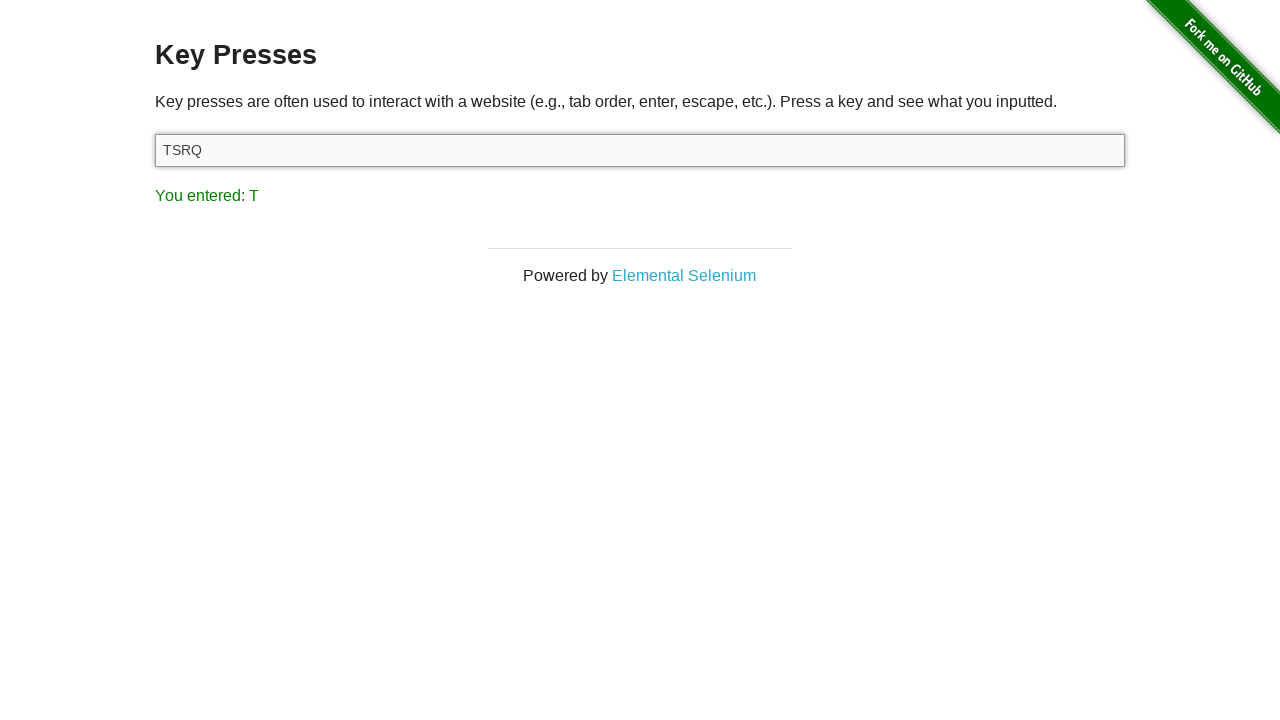

Right-clicked on page body at (640, 142) on body
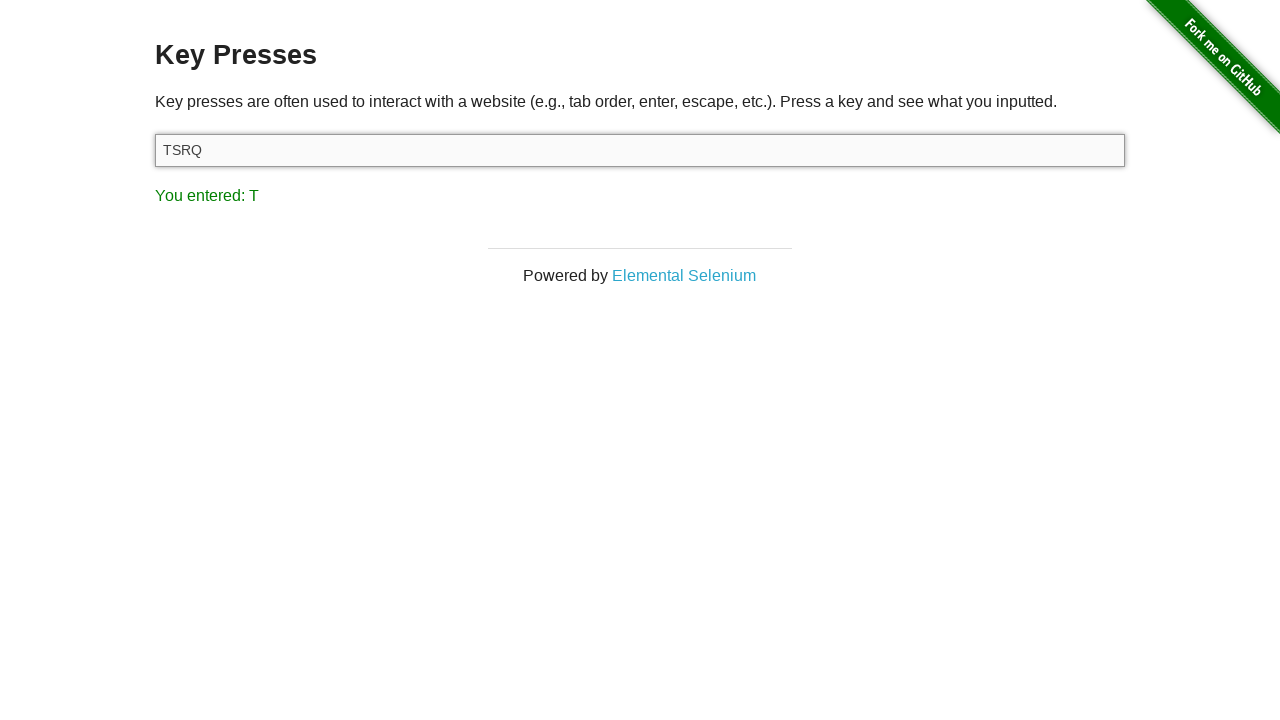

Waited 500ms after right-click
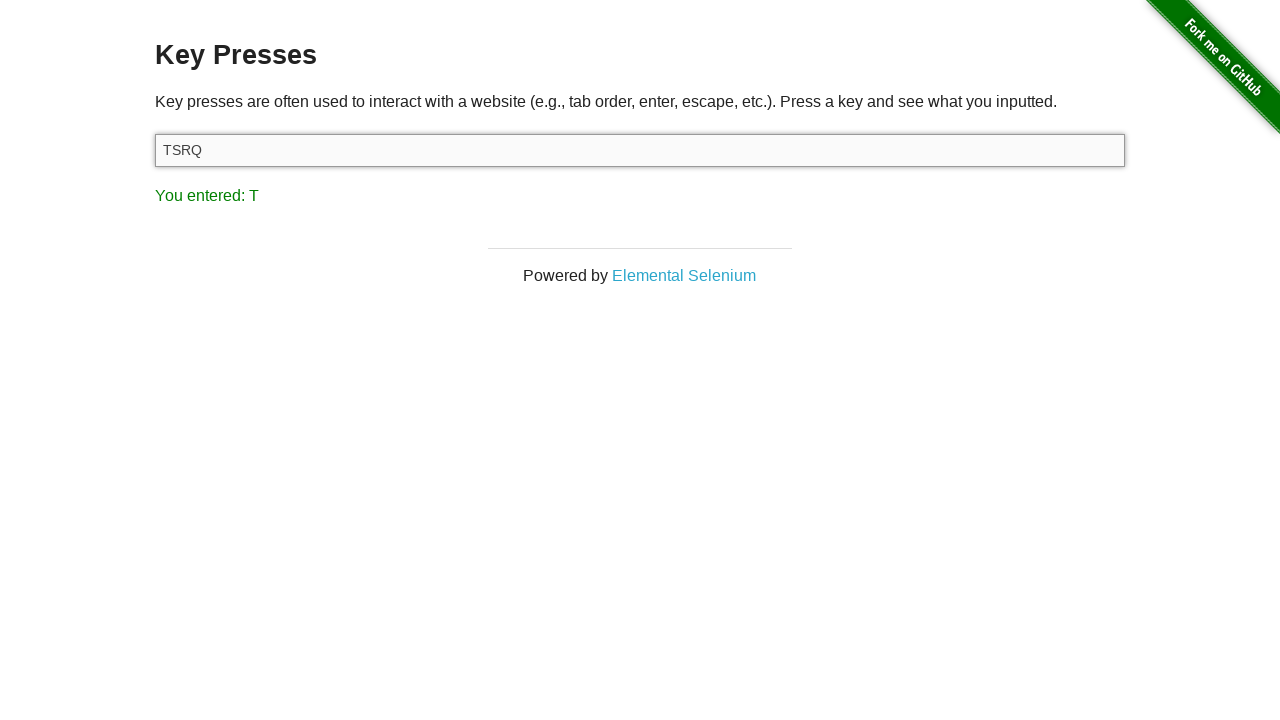

Typed character 'U' via keyboard
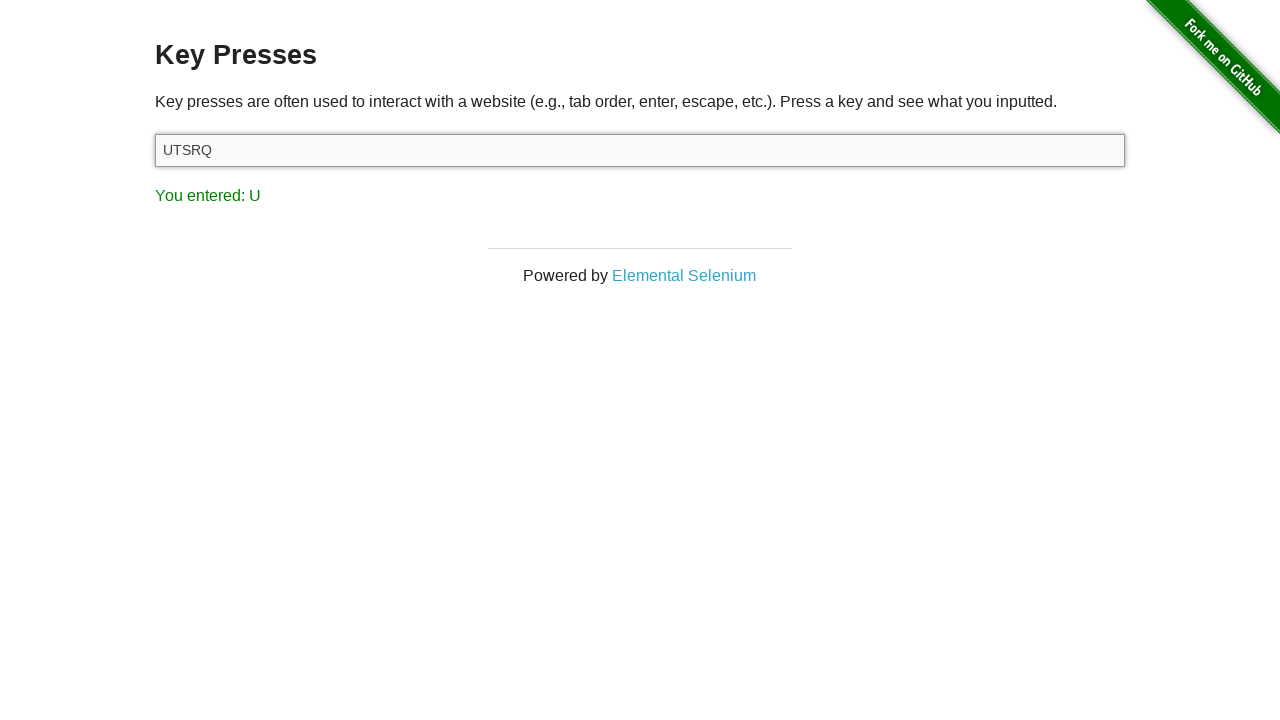

Located result element for character 'U'
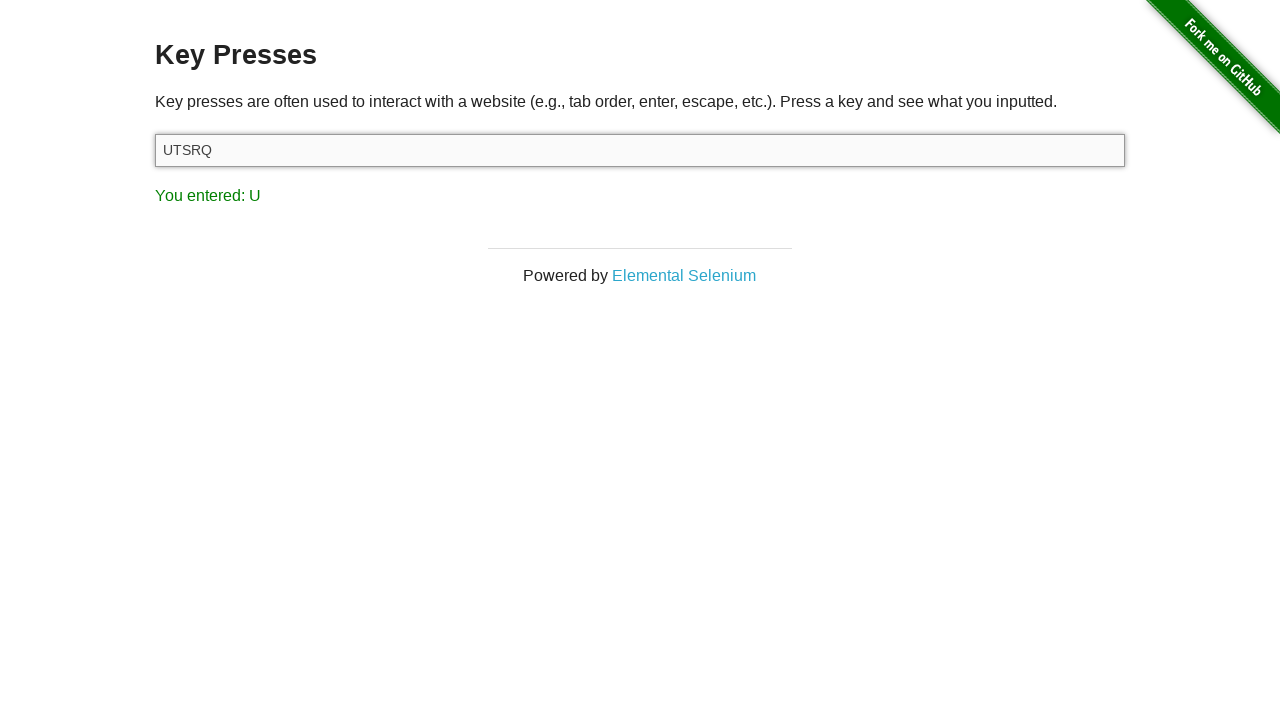

Waited 500ms for result to display
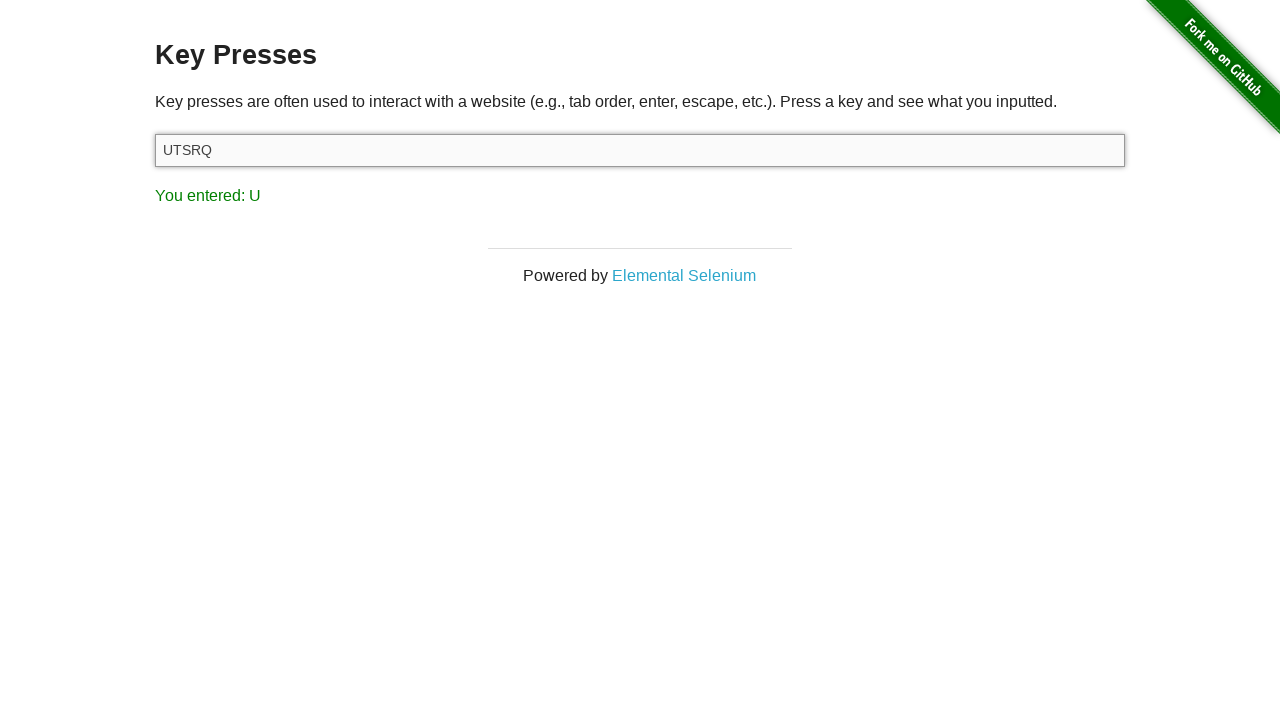

Right-clicked on page body at (640, 142) on body
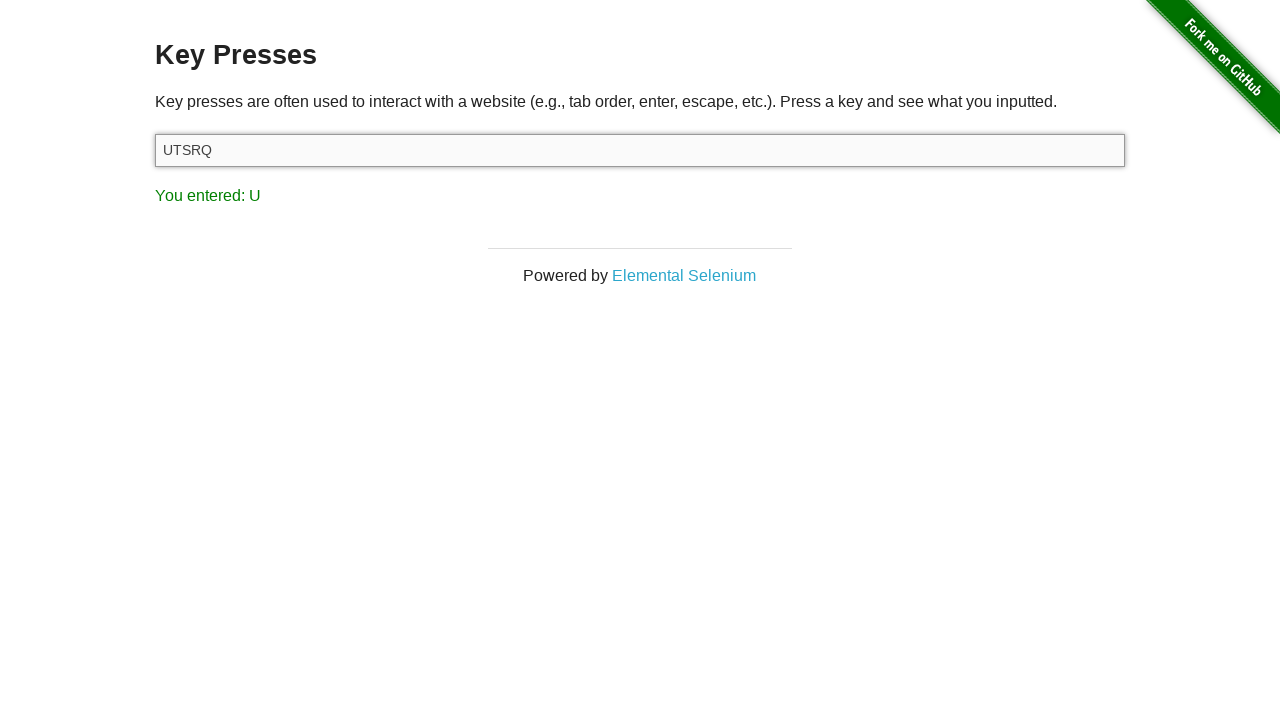

Waited 500ms after right-click
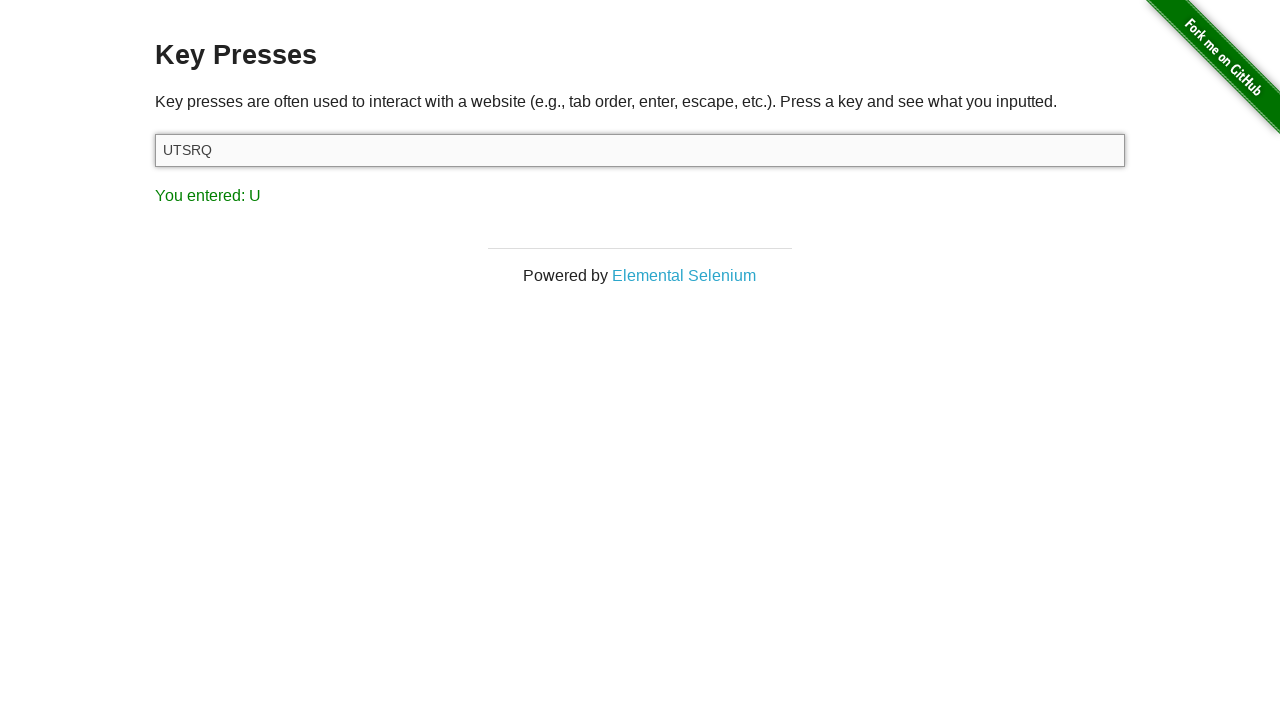

Typed character 'V' via keyboard
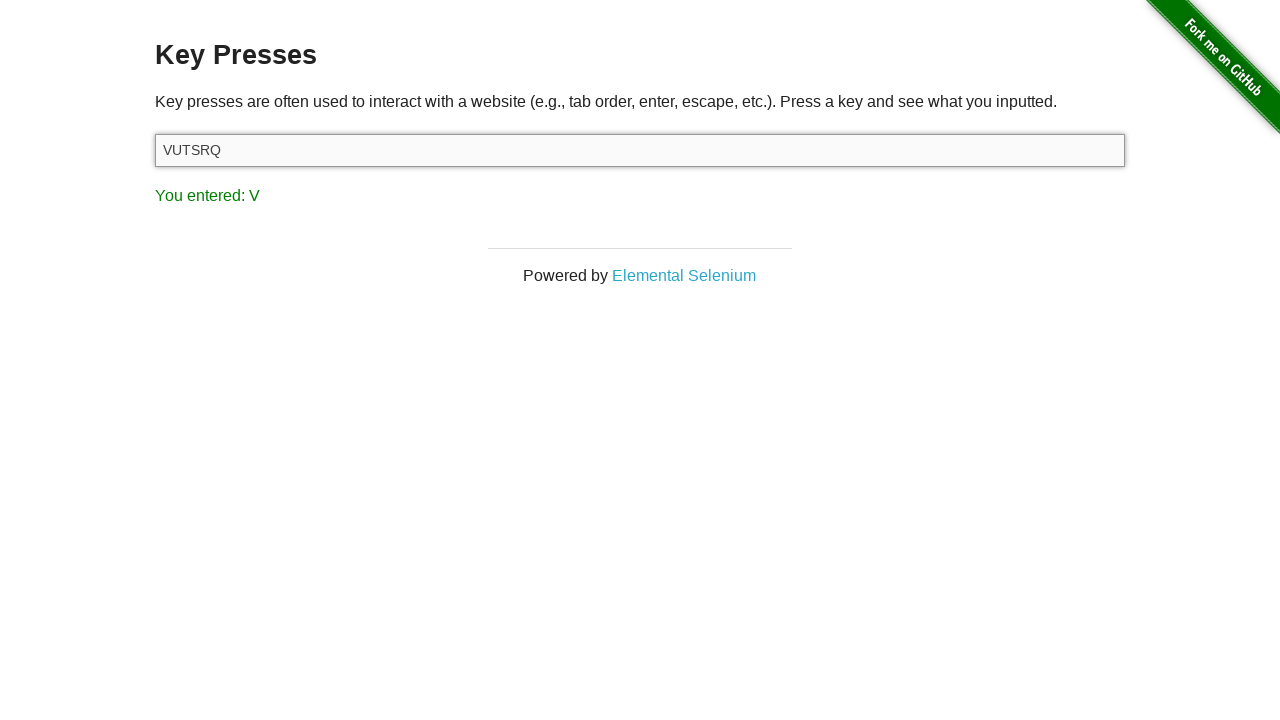

Located result element for character 'V'
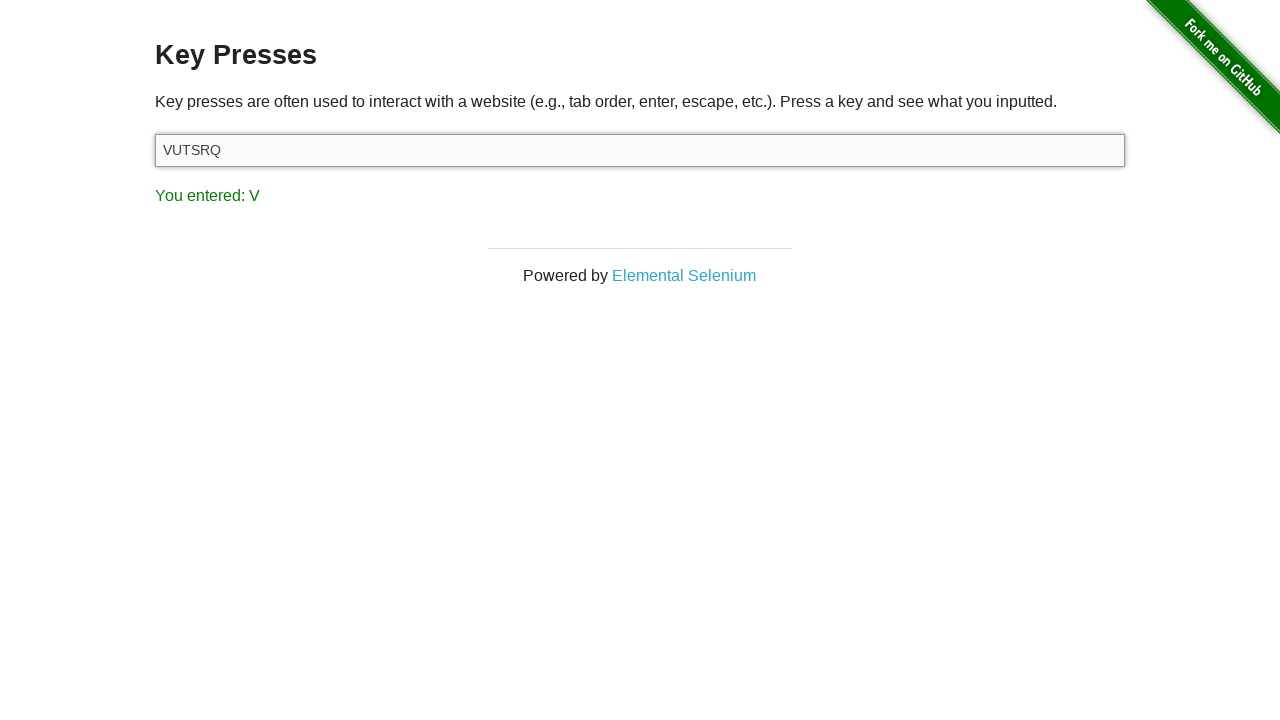

Waited 500ms for result to display
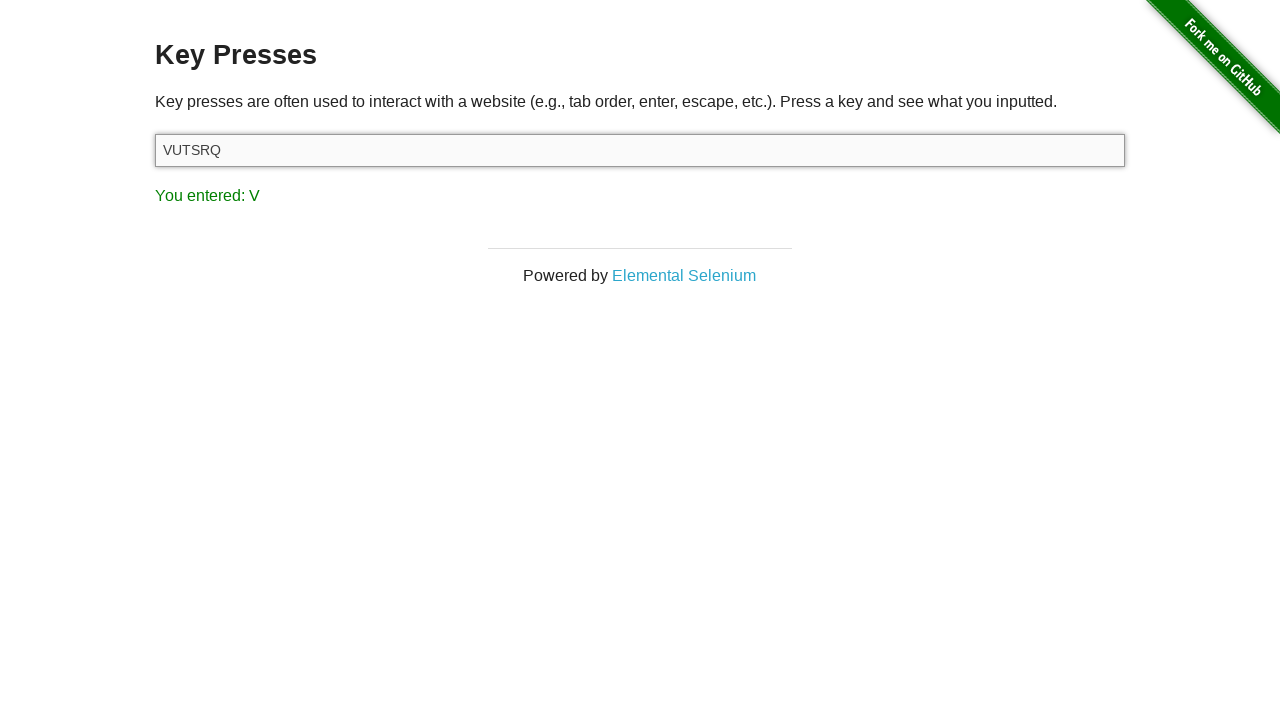

Right-clicked on page body at (640, 142) on body
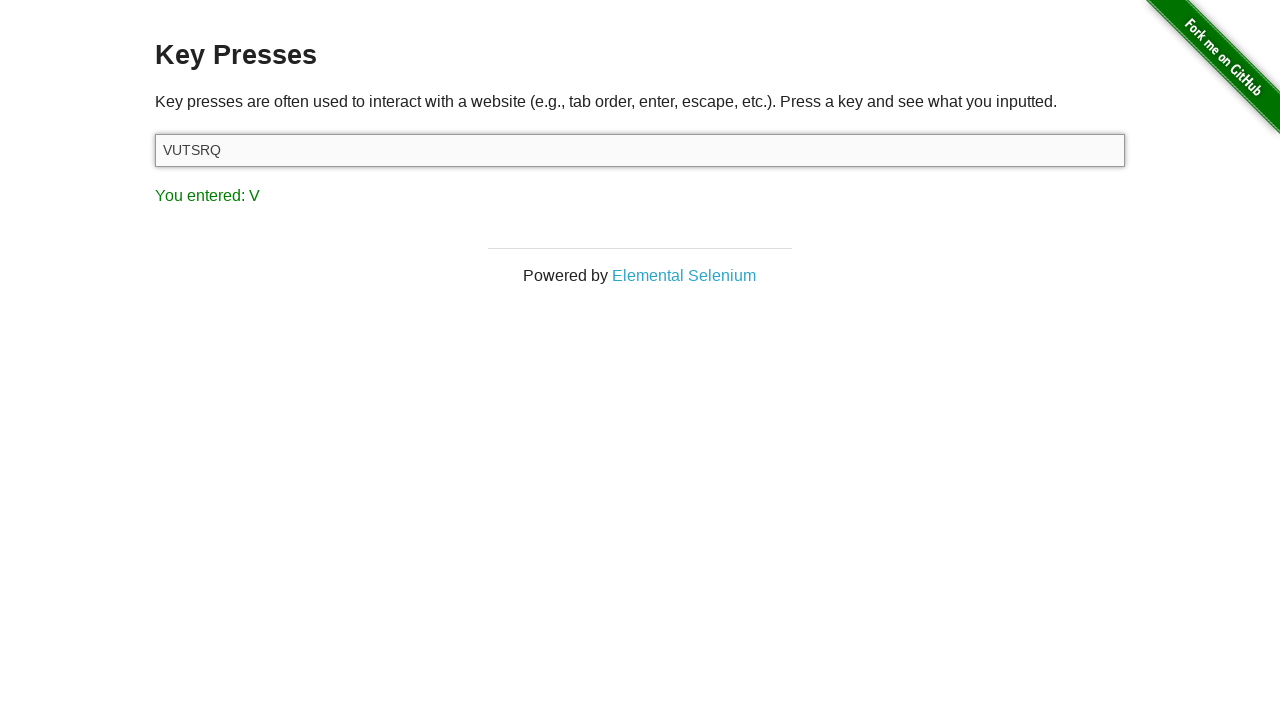

Waited 500ms after right-click
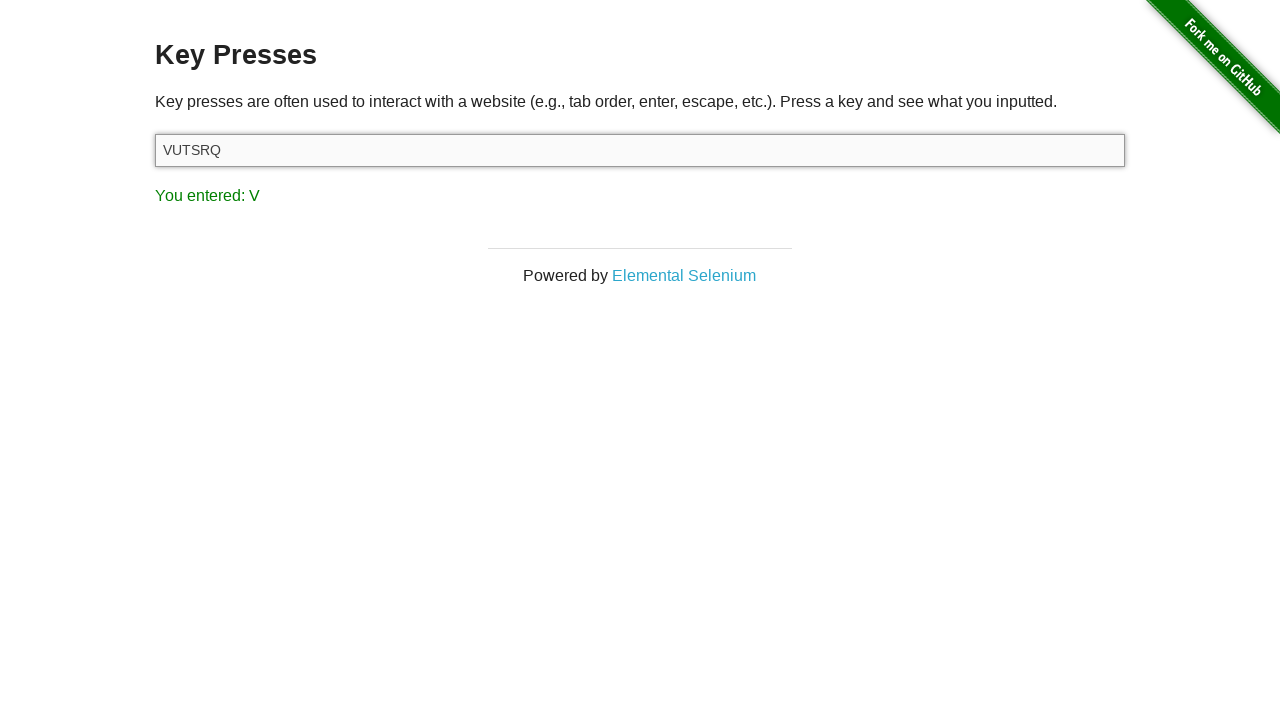

Typed character 'W' via keyboard
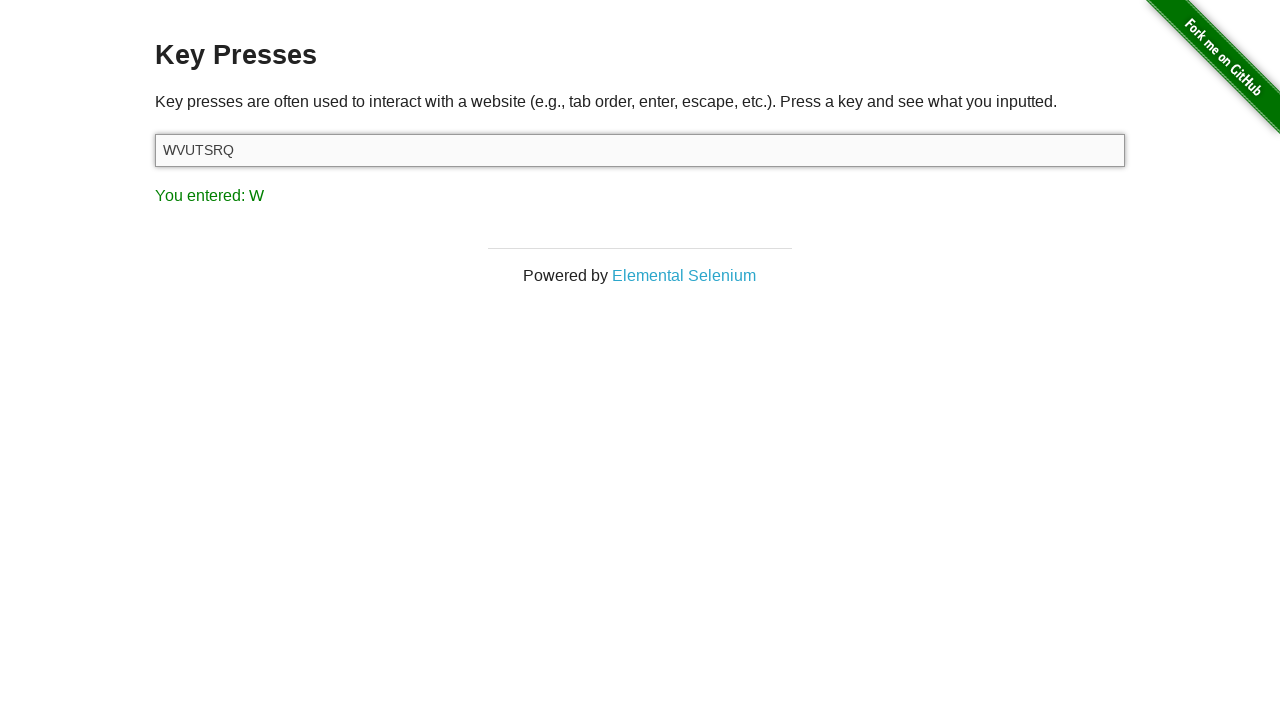

Located result element for character 'W'
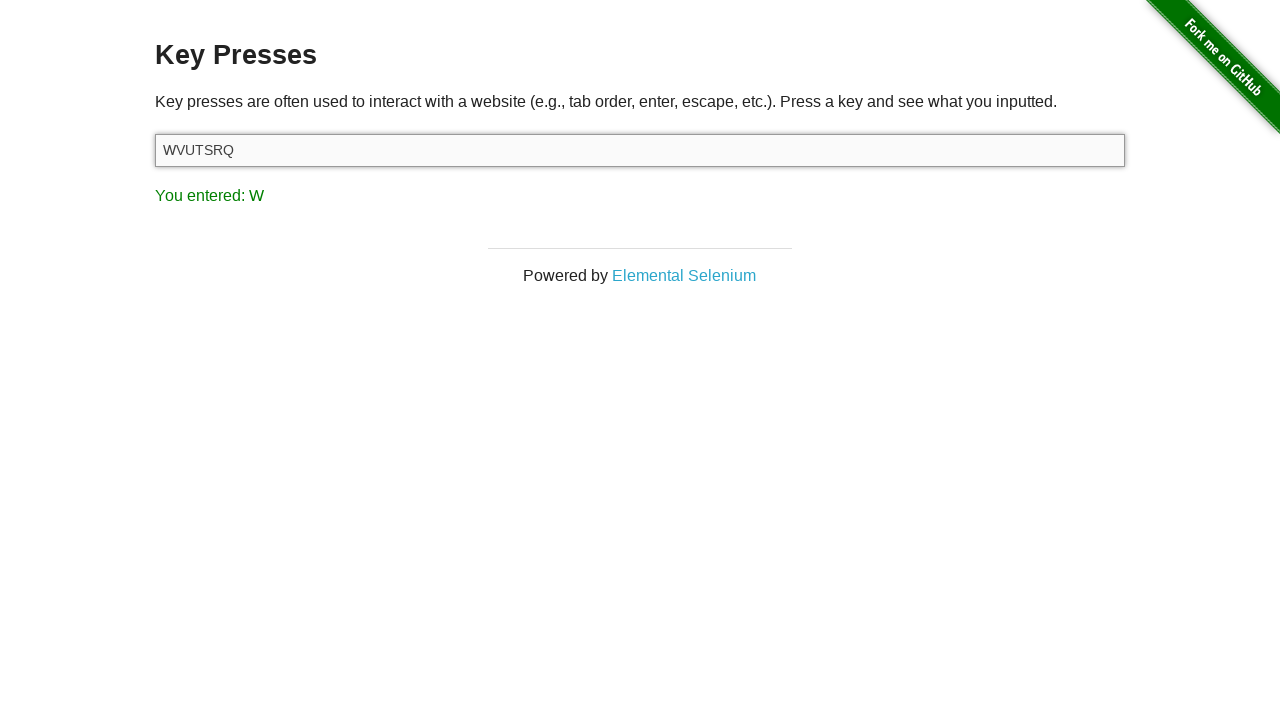

Waited 500ms for result to display
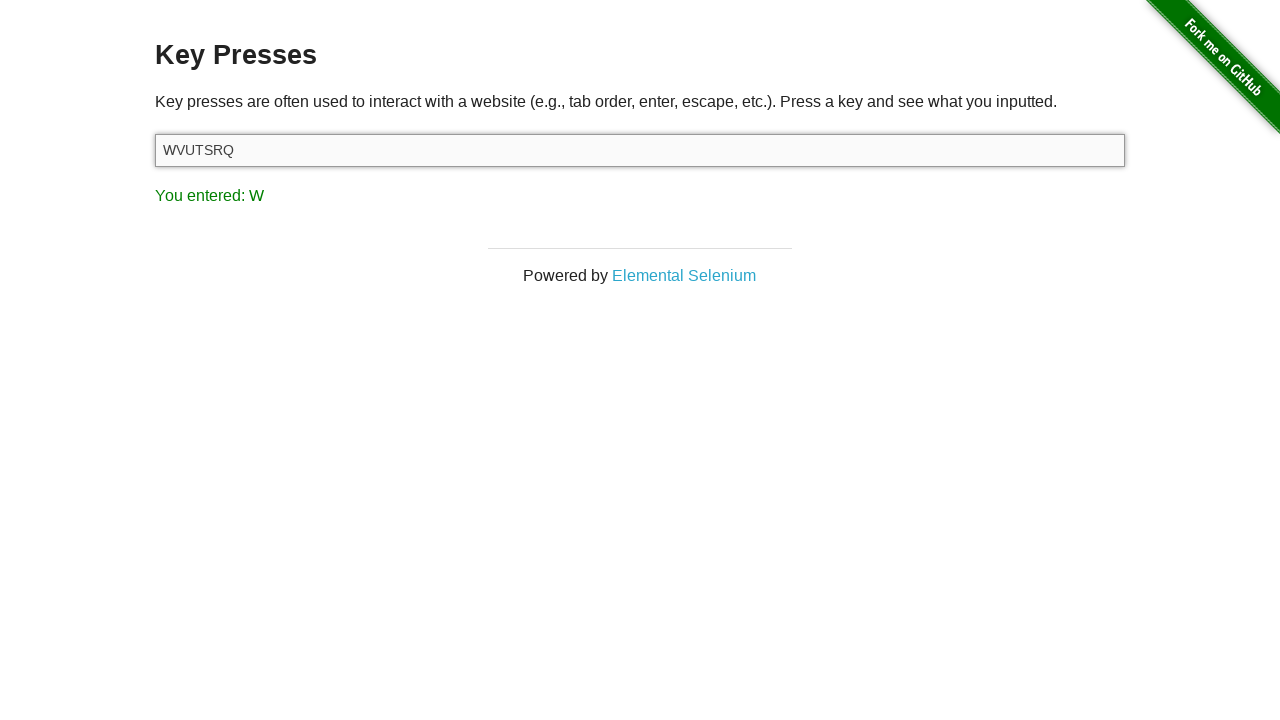

Right-clicked on page body at (640, 142) on body
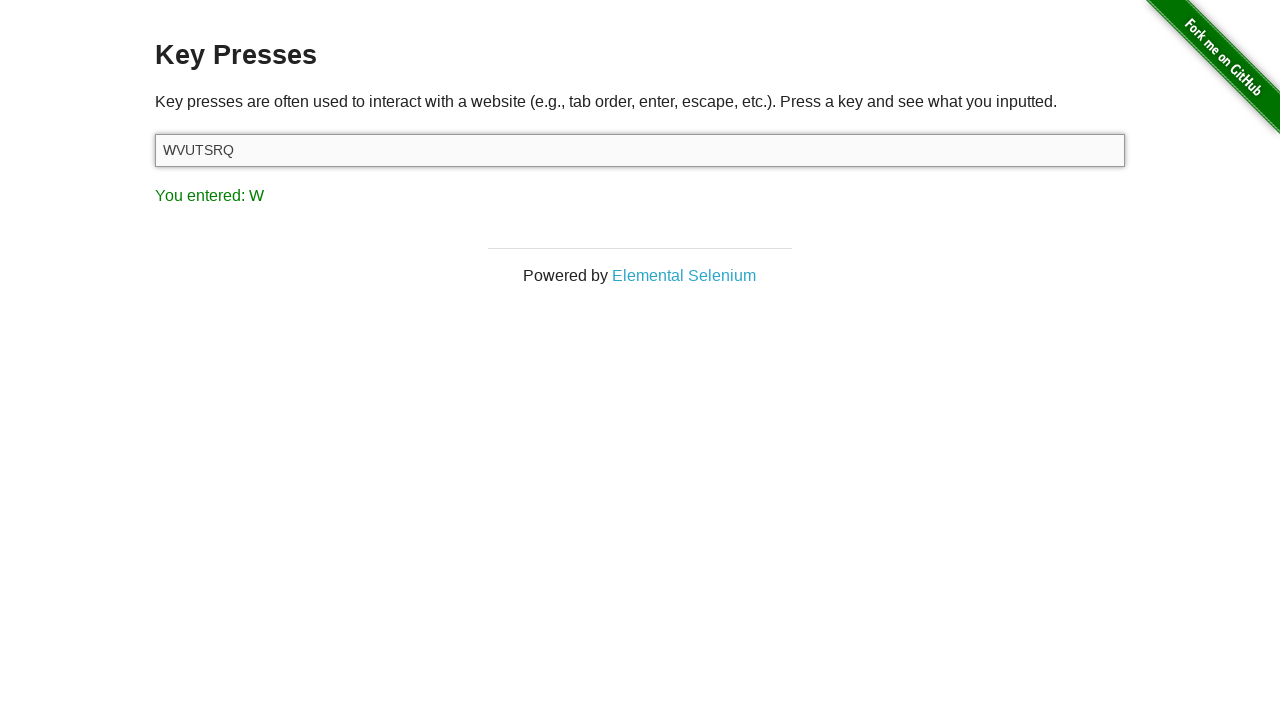

Waited 500ms after right-click
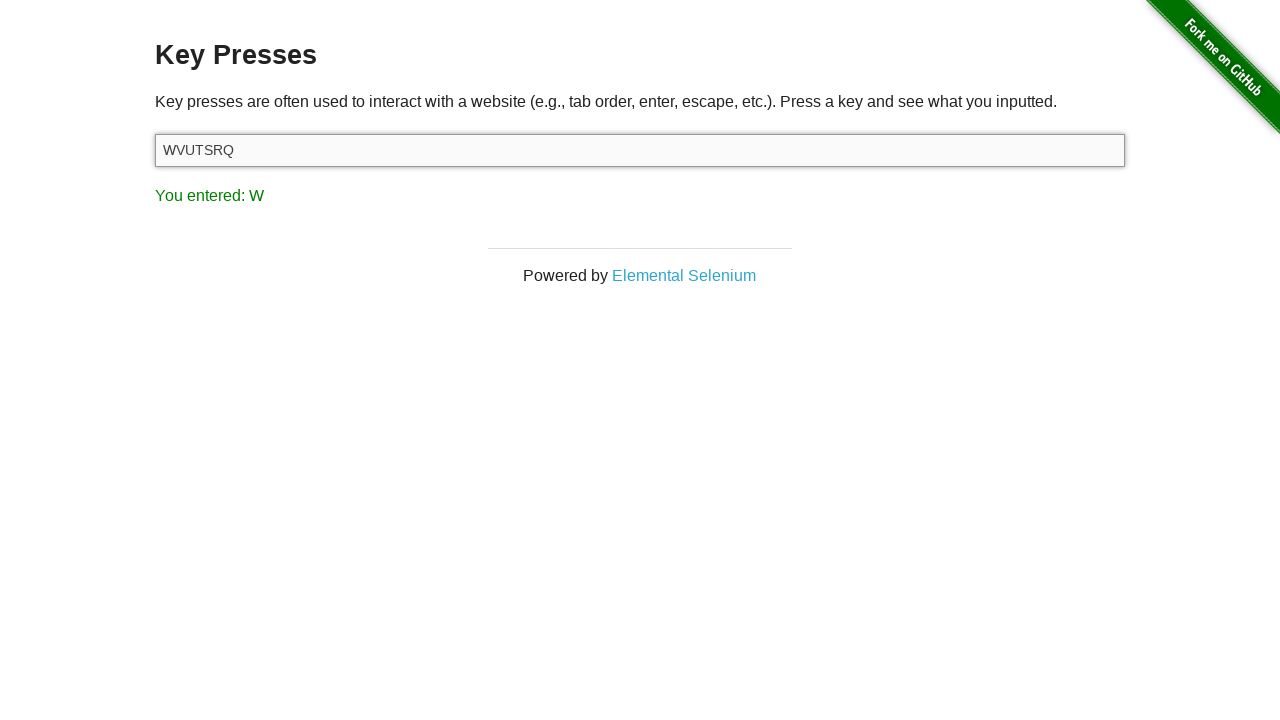

Typed character 'X' via keyboard
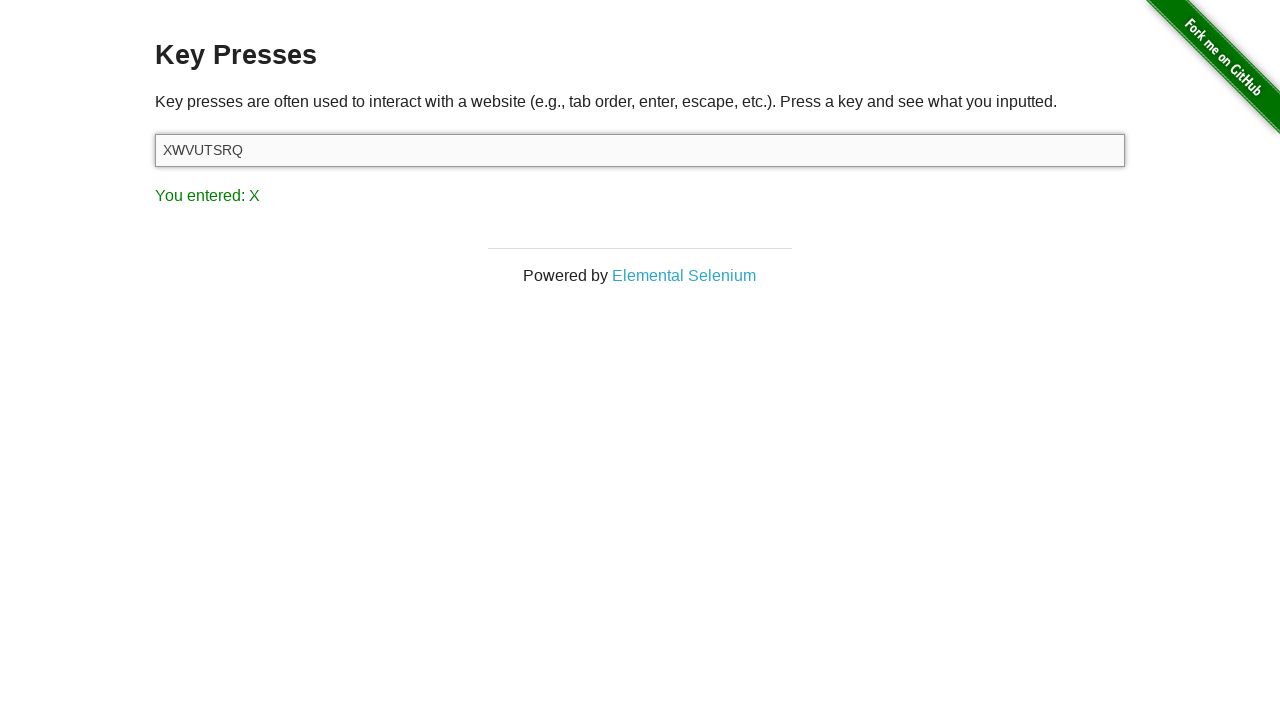

Located result element for character 'X'
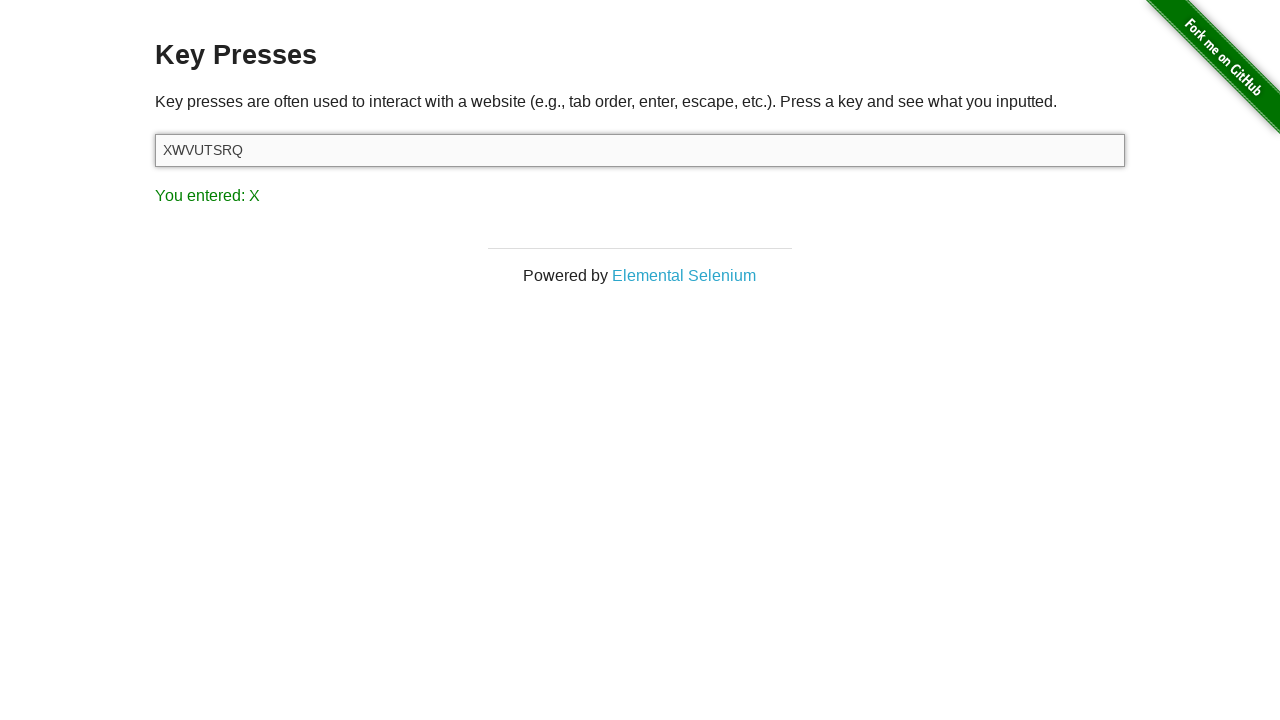

Waited 500ms for result to display
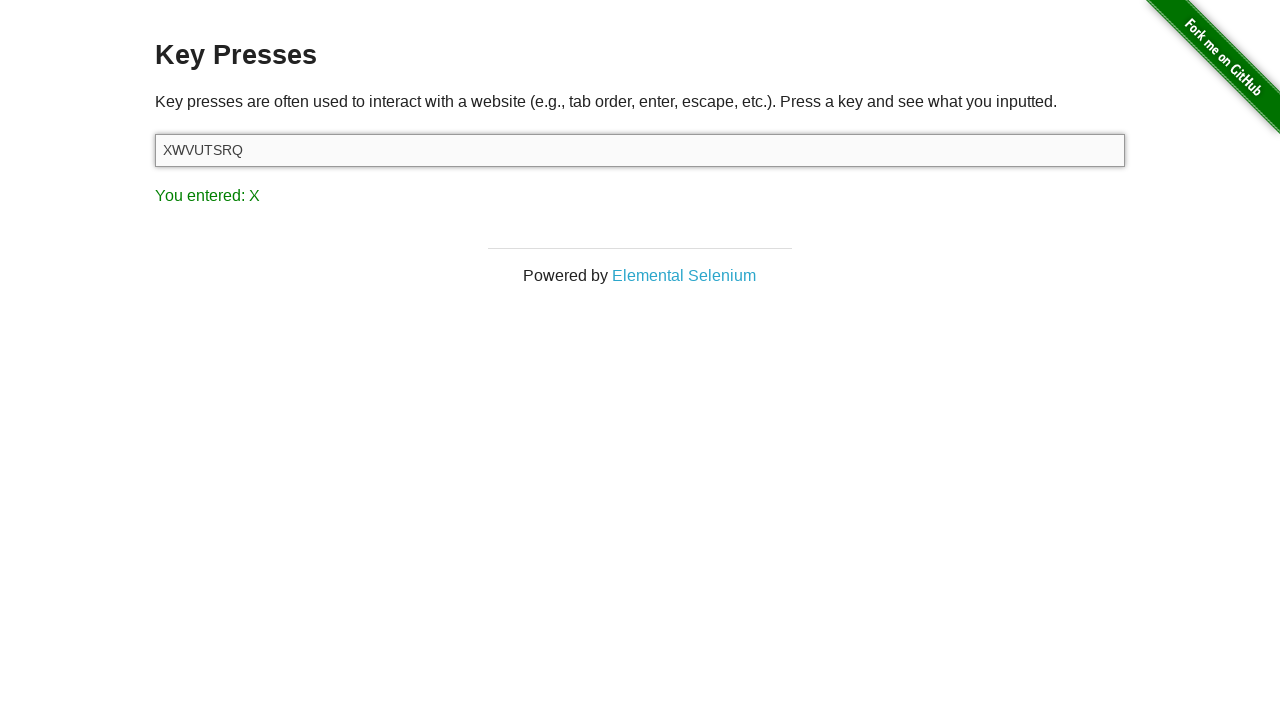

Right-clicked on page body at (640, 142) on body
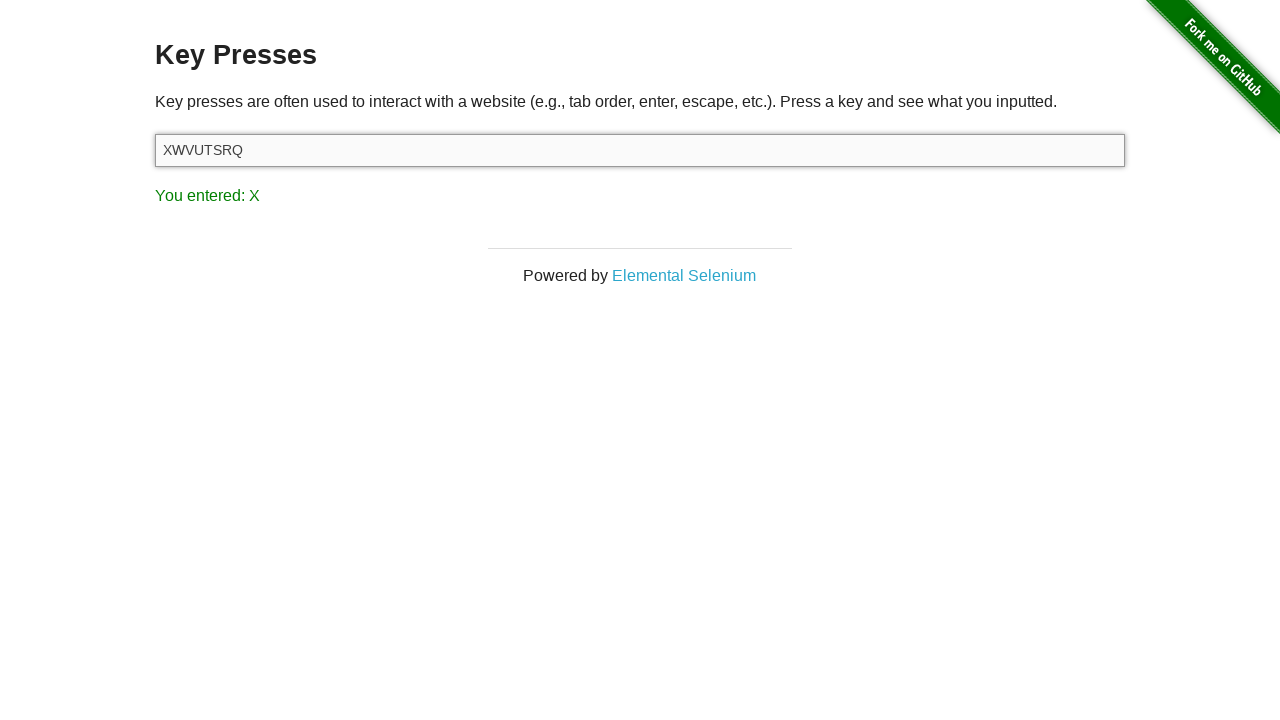

Waited 500ms after right-click
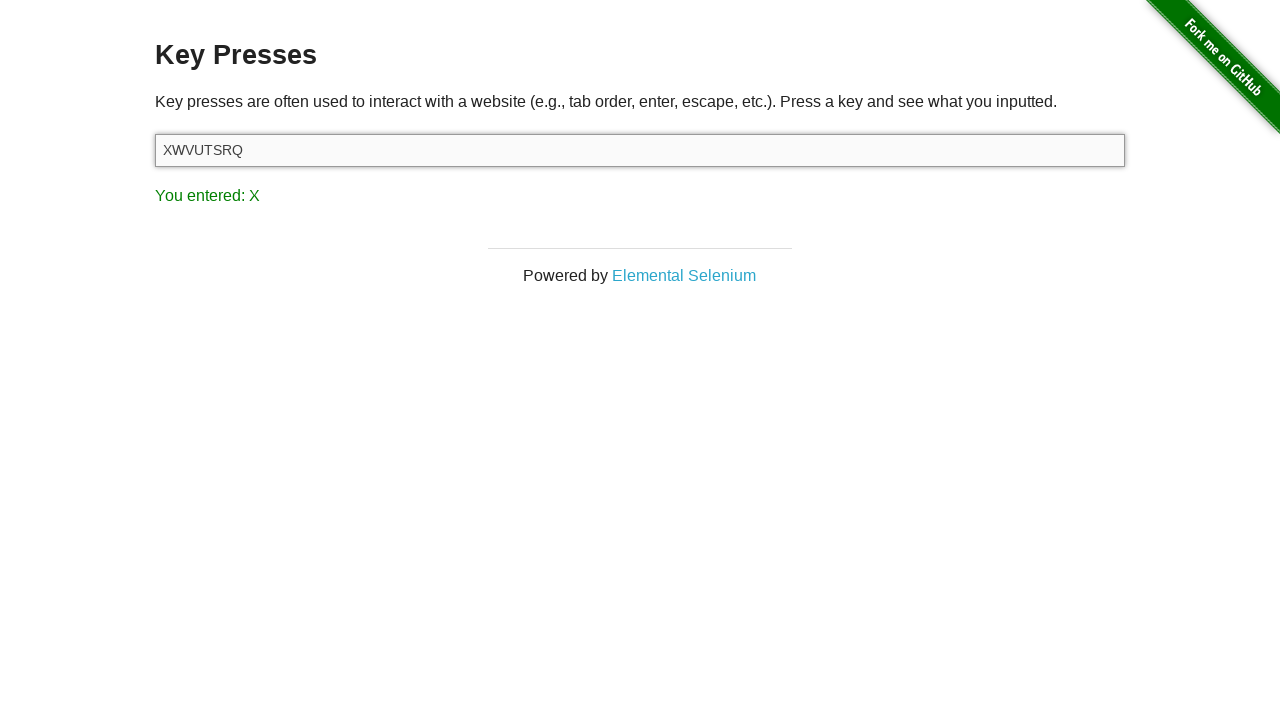

Typed character 'Y' via keyboard
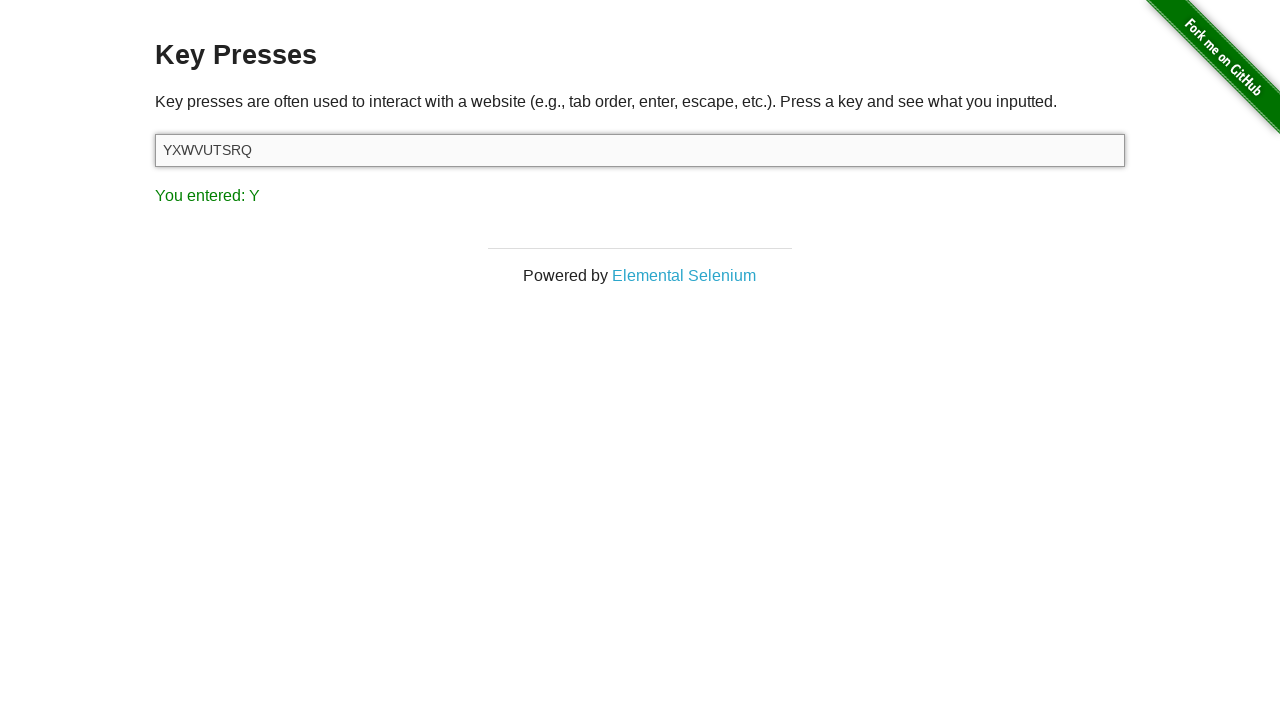

Located result element for character 'Y'
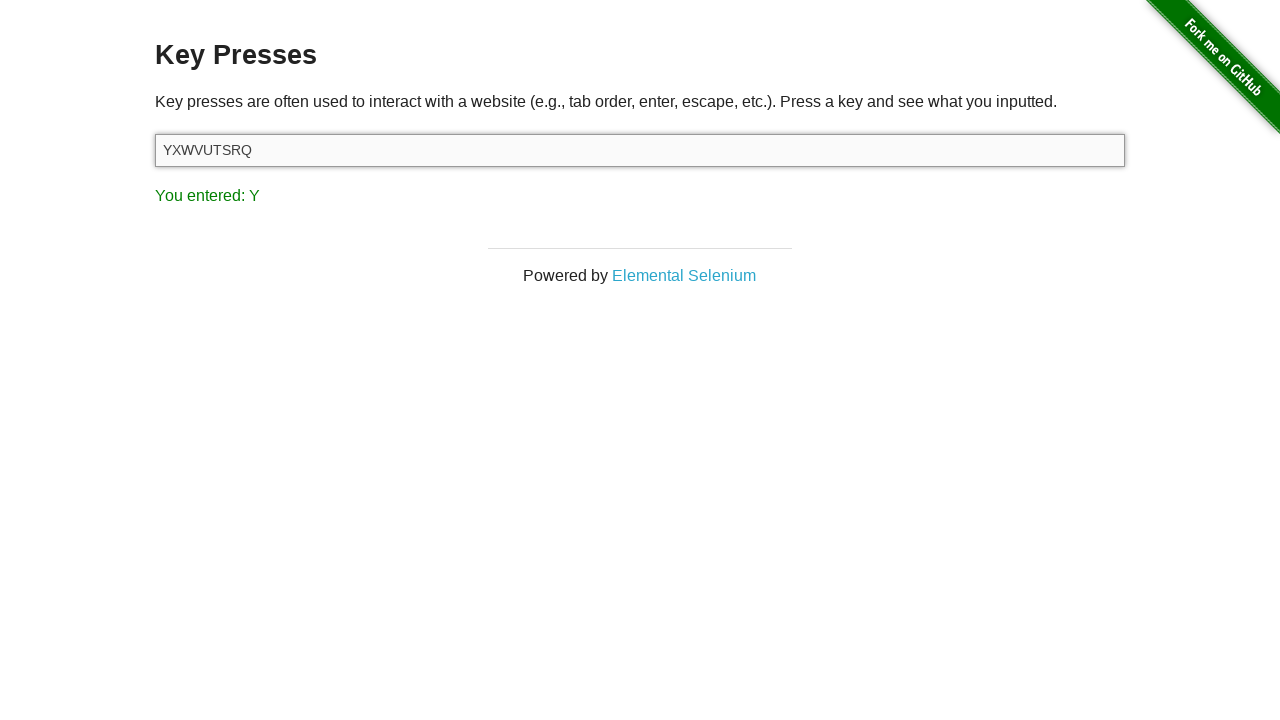

Waited 500ms for result to display
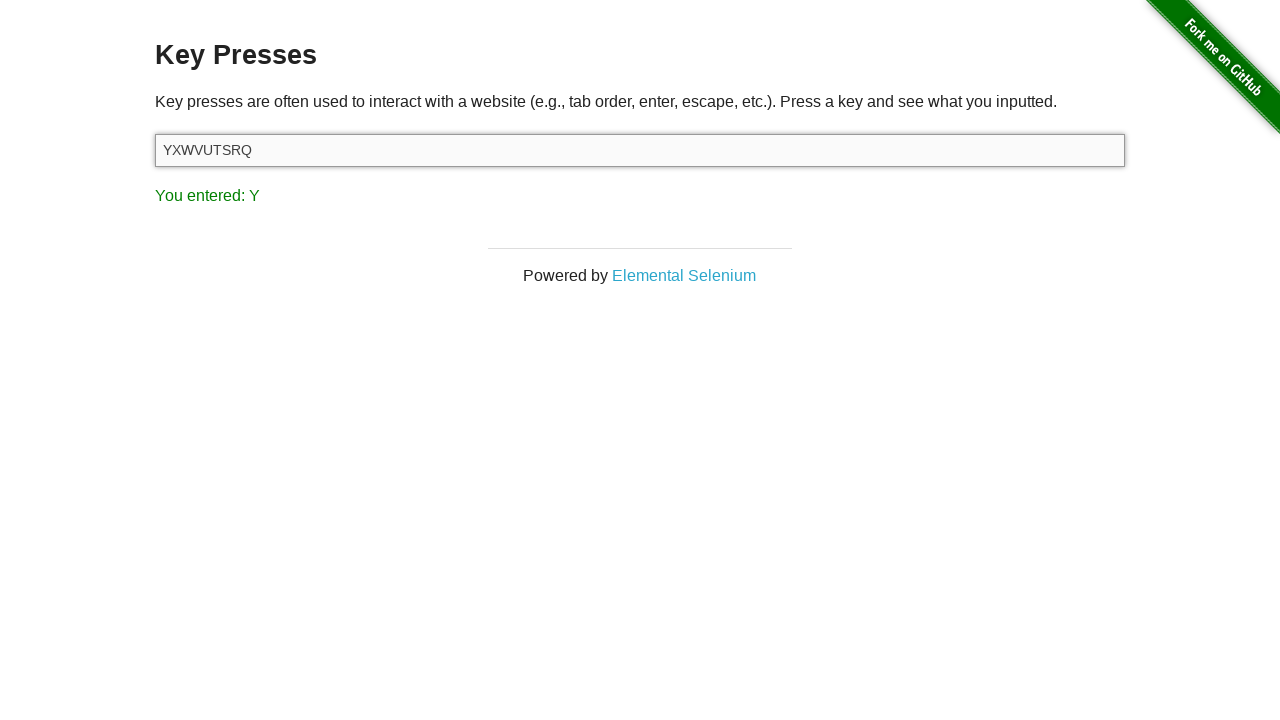

Right-clicked on page body at (640, 142) on body
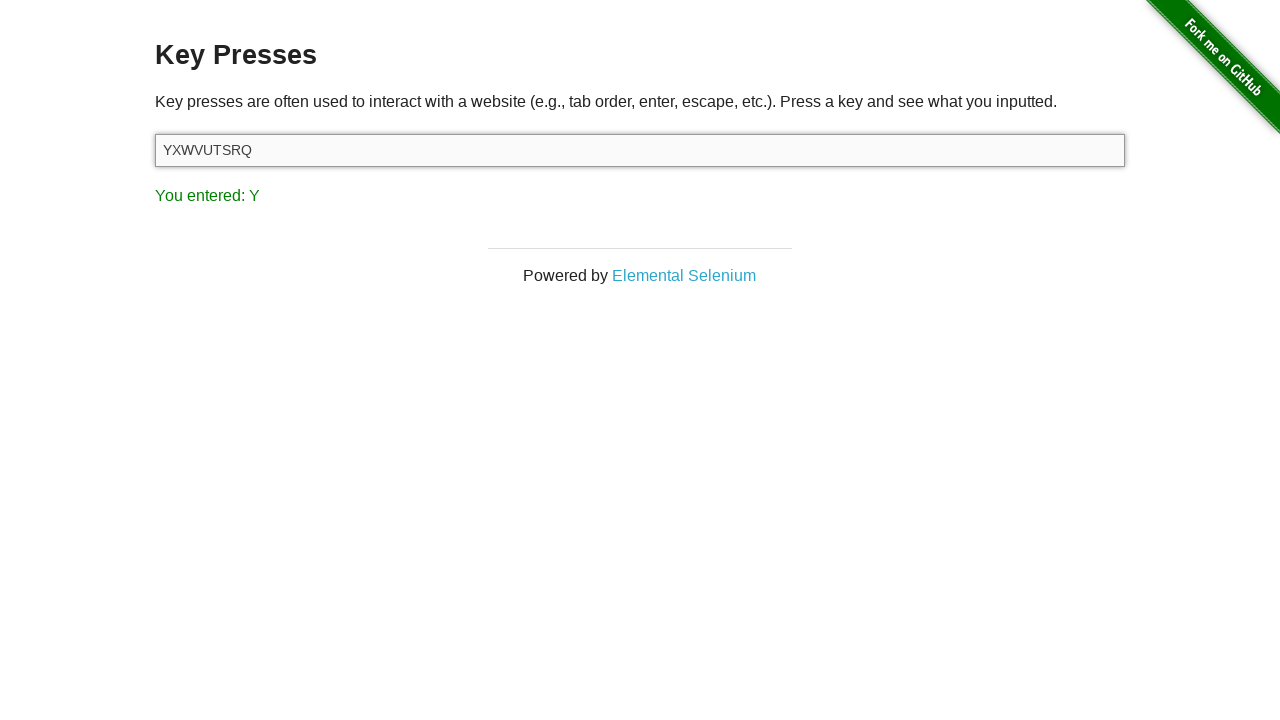

Waited 500ms after right-click
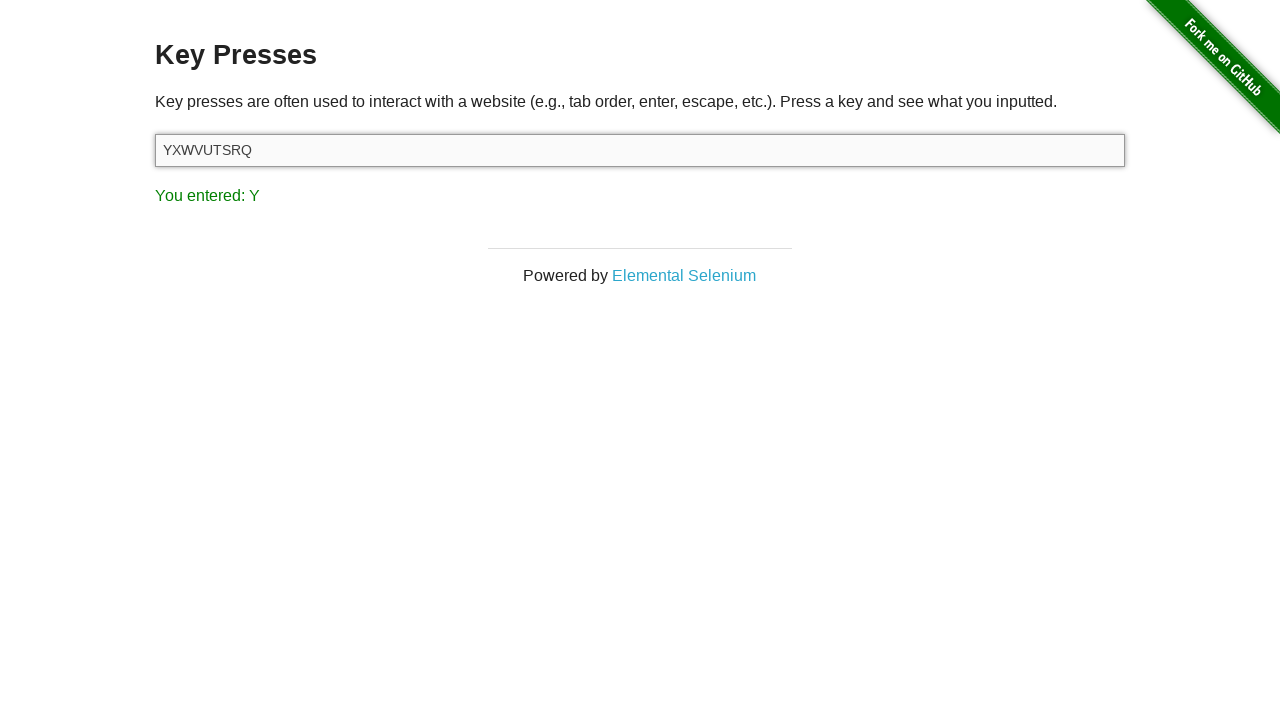

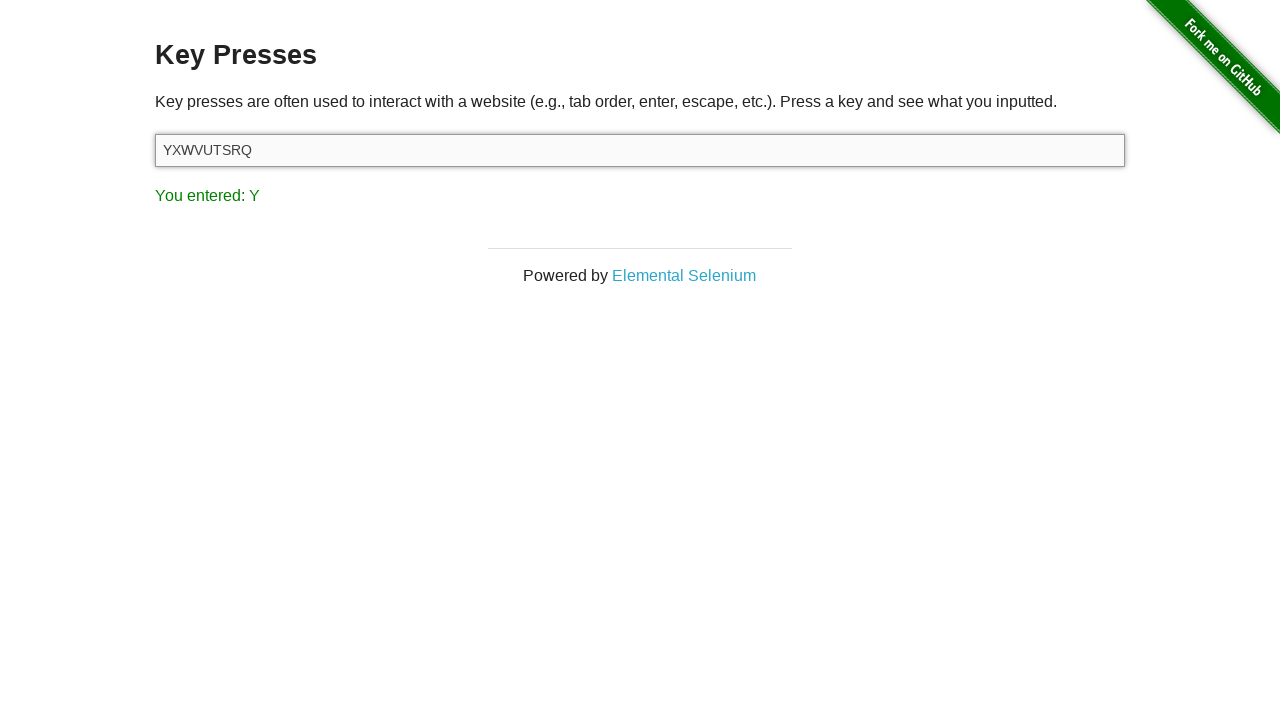